Navigates to a Steam publisher page and performs infinite scrolling to load all game recommendations dynamically

Starting URL: https://store.steampowered.com/publisher/DevolverDigital/#browse

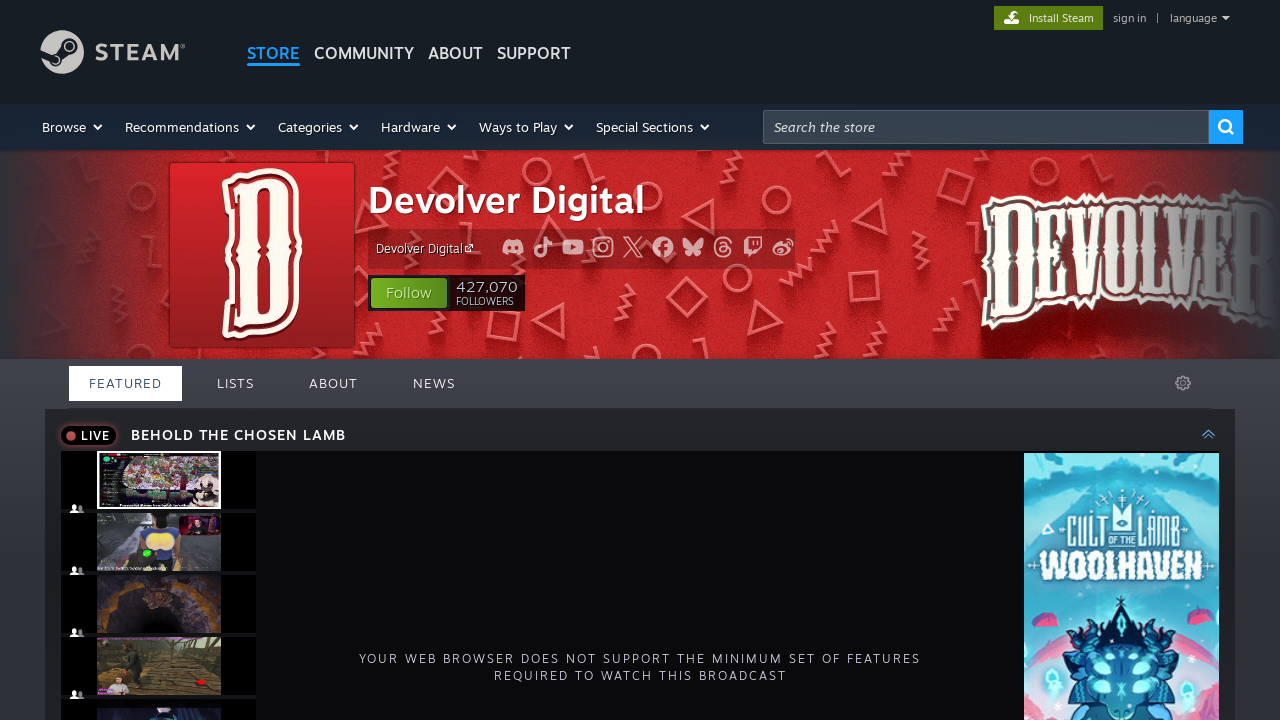

Waited 3 seconds for initial Steam publisher page content to load
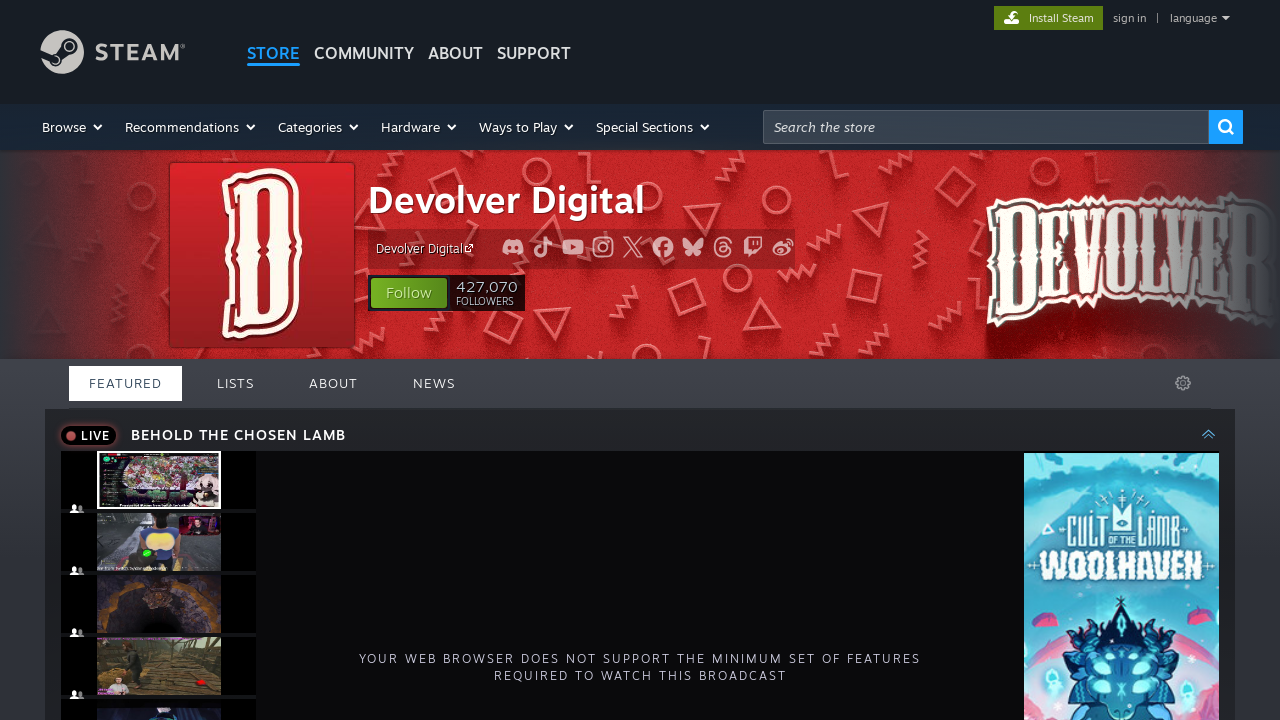

Evaluated initial scroll height of the page
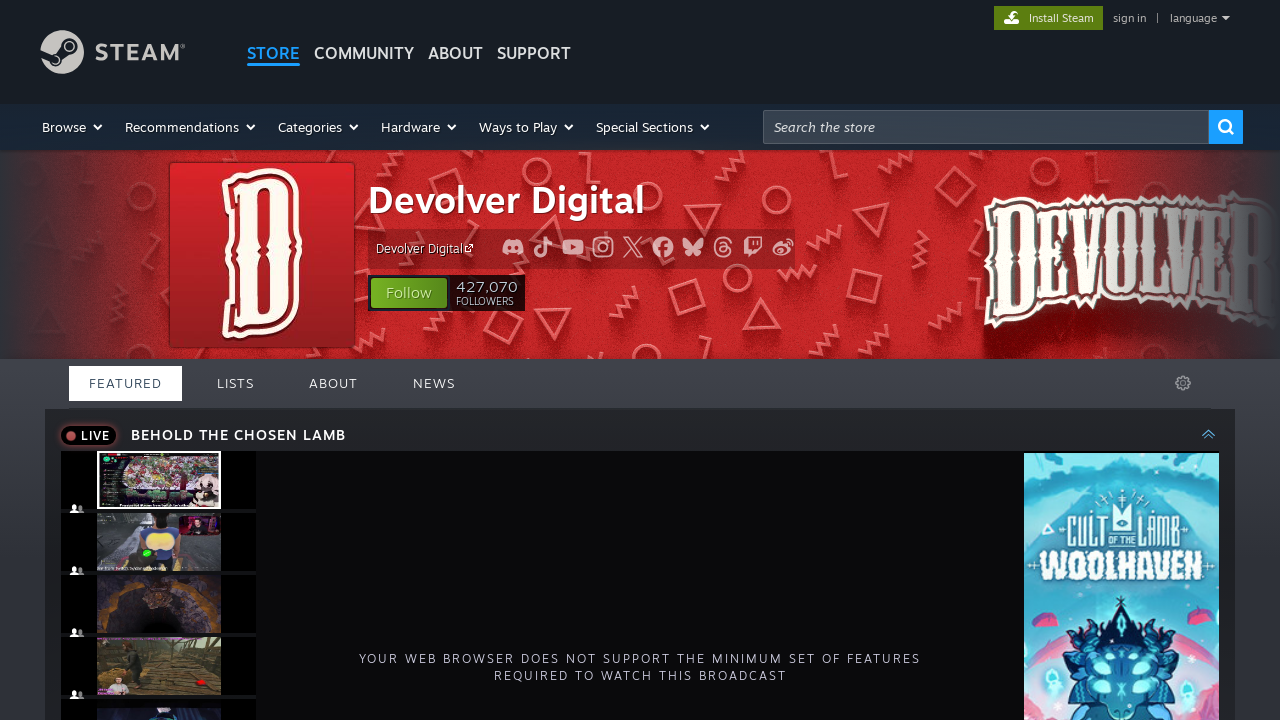

Pressed End key to scroll to bottom of page
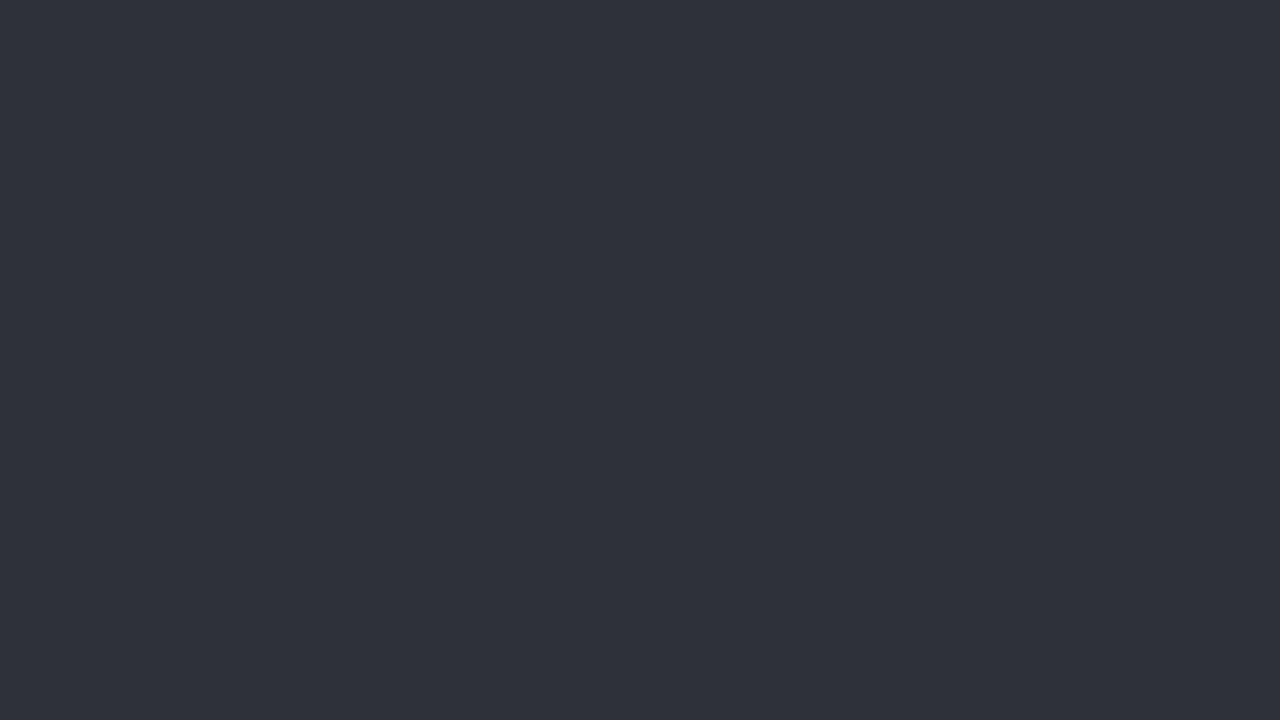

Waited 3 seconds for new game recommendations to load
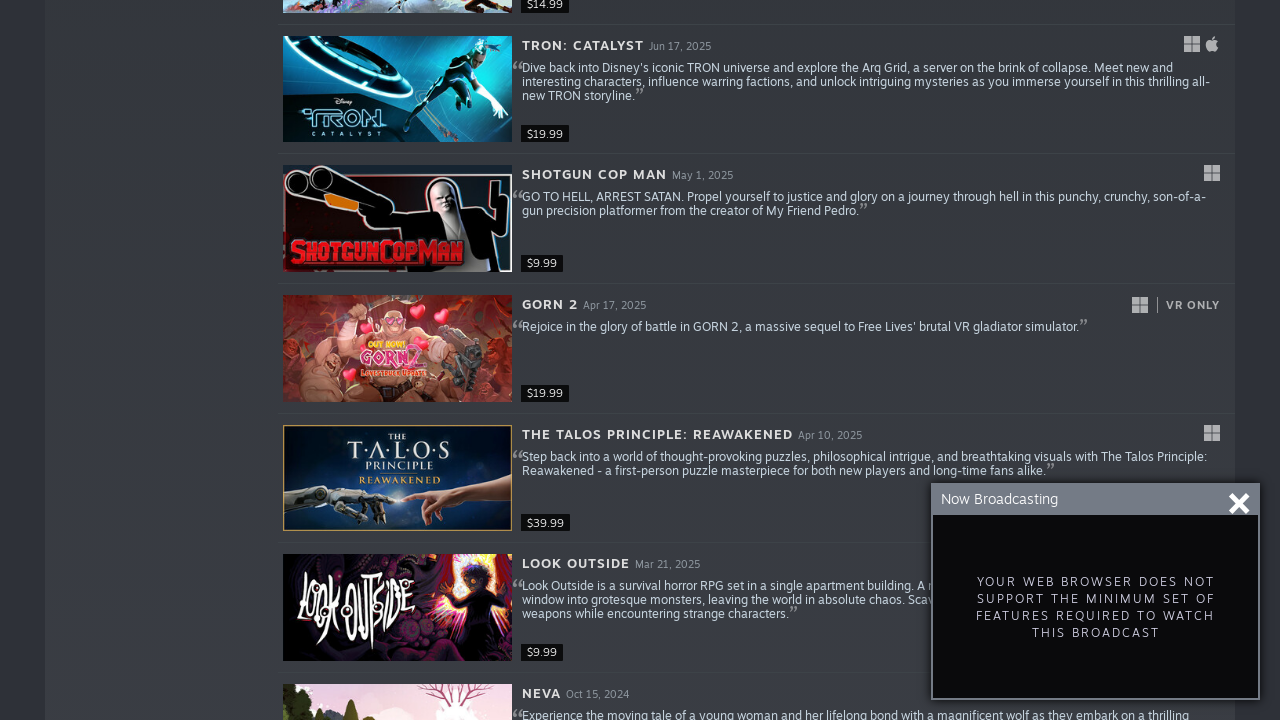

Evaluated new scroll height after scrolling
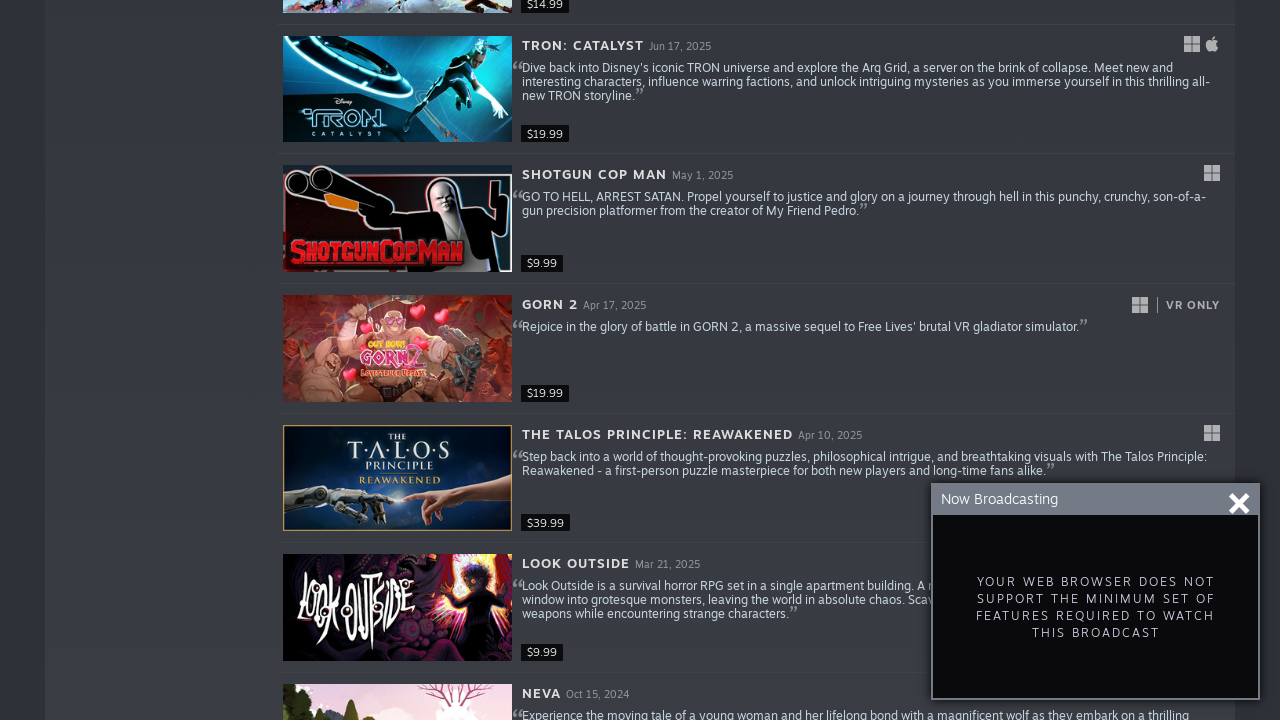

Pressed End key to scroll to bottom of page
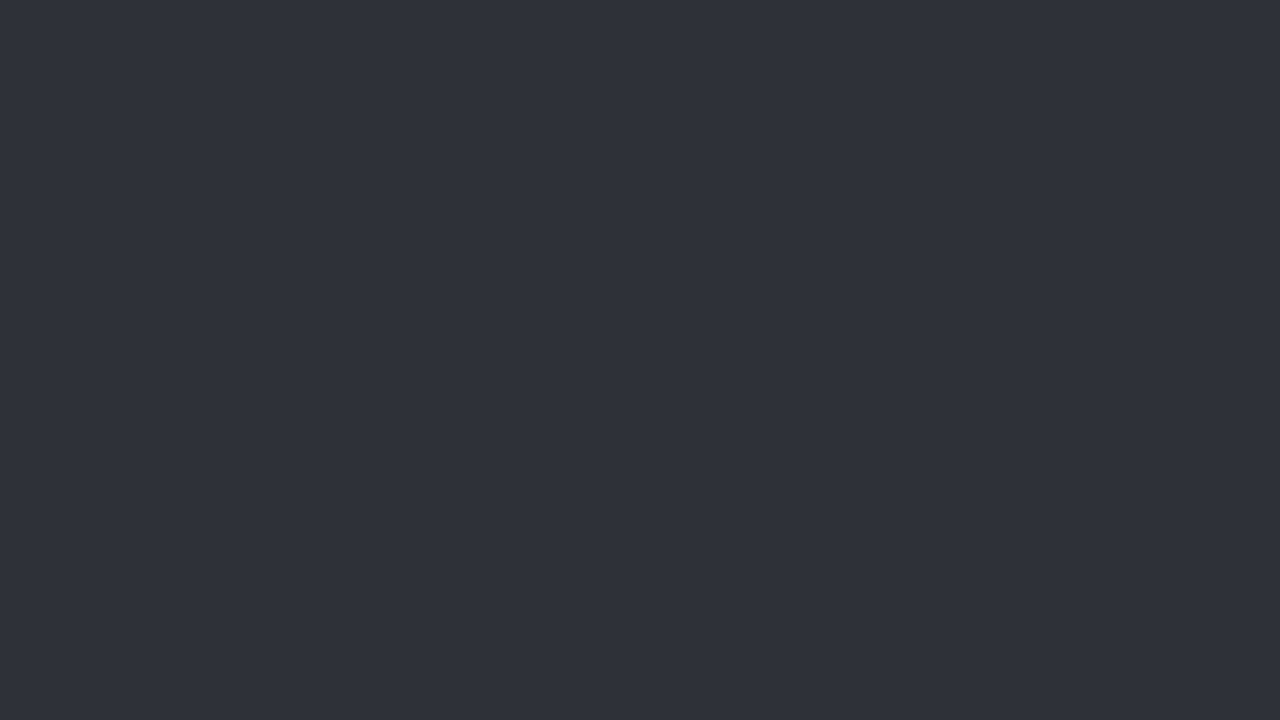

Waited 3 seconds for new game recommendations to load
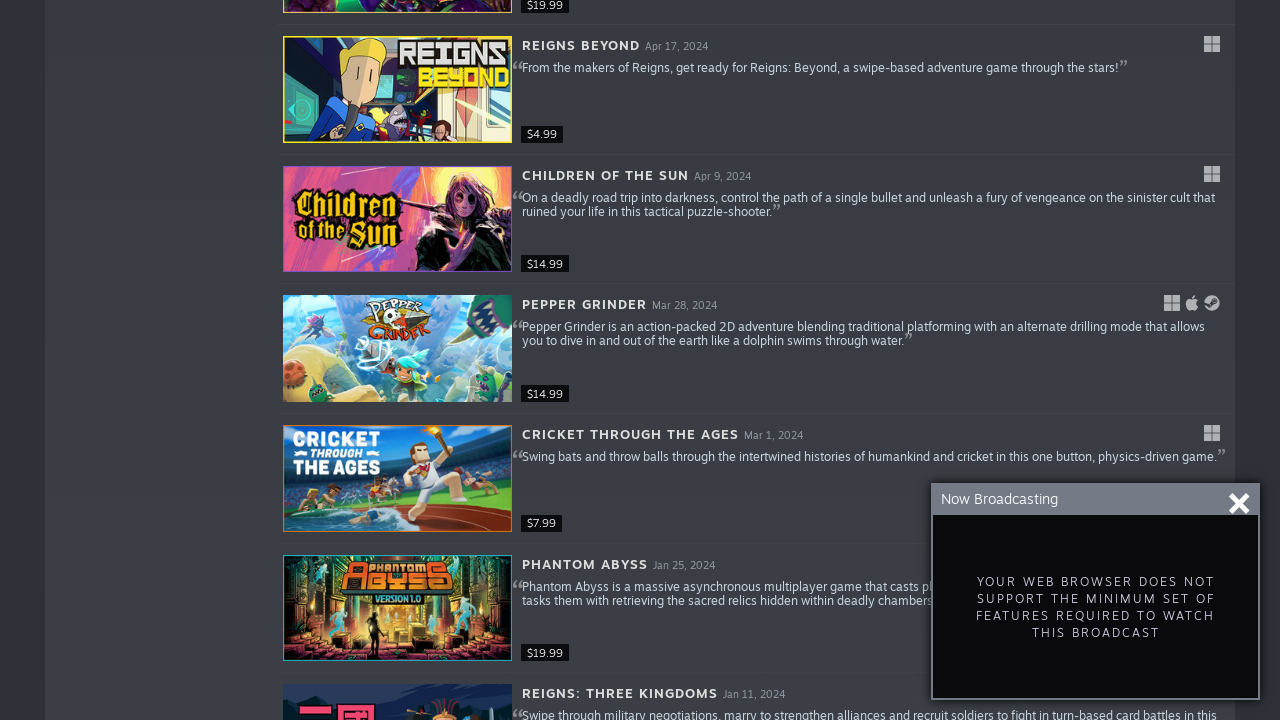

Evaluated new scroll height after scrolling
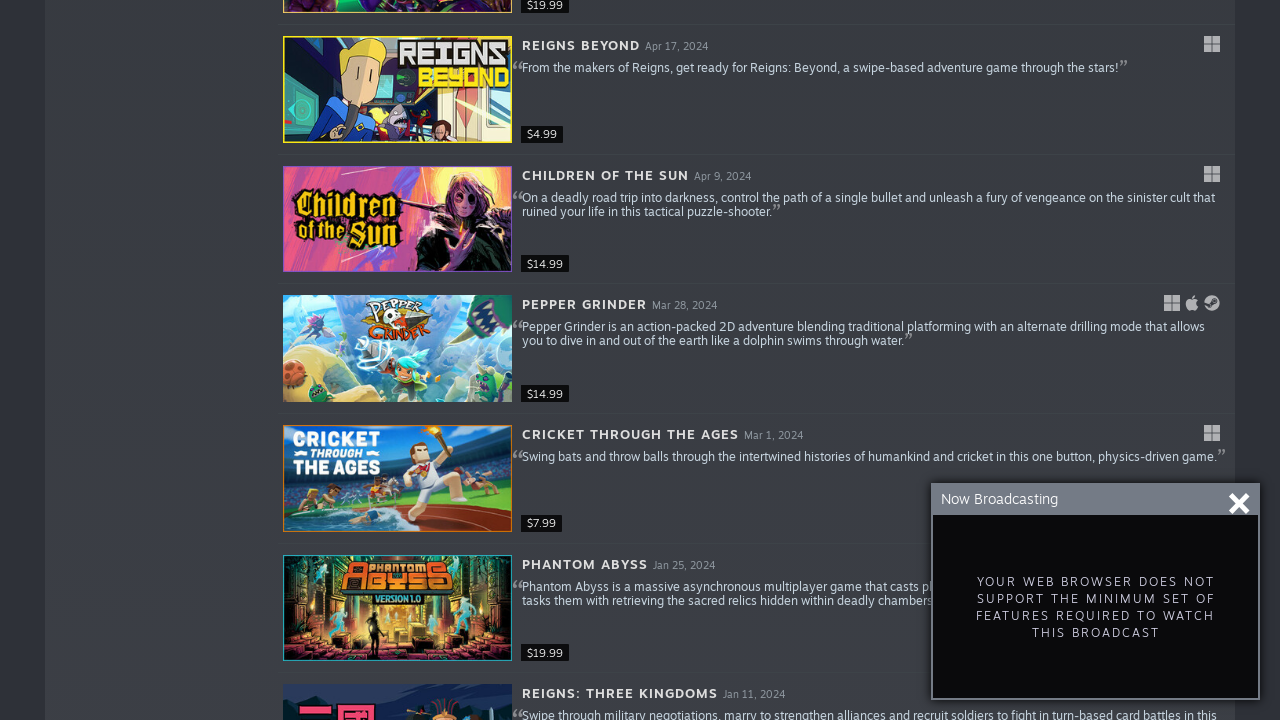

Pressed End key to scroll to bottom of page
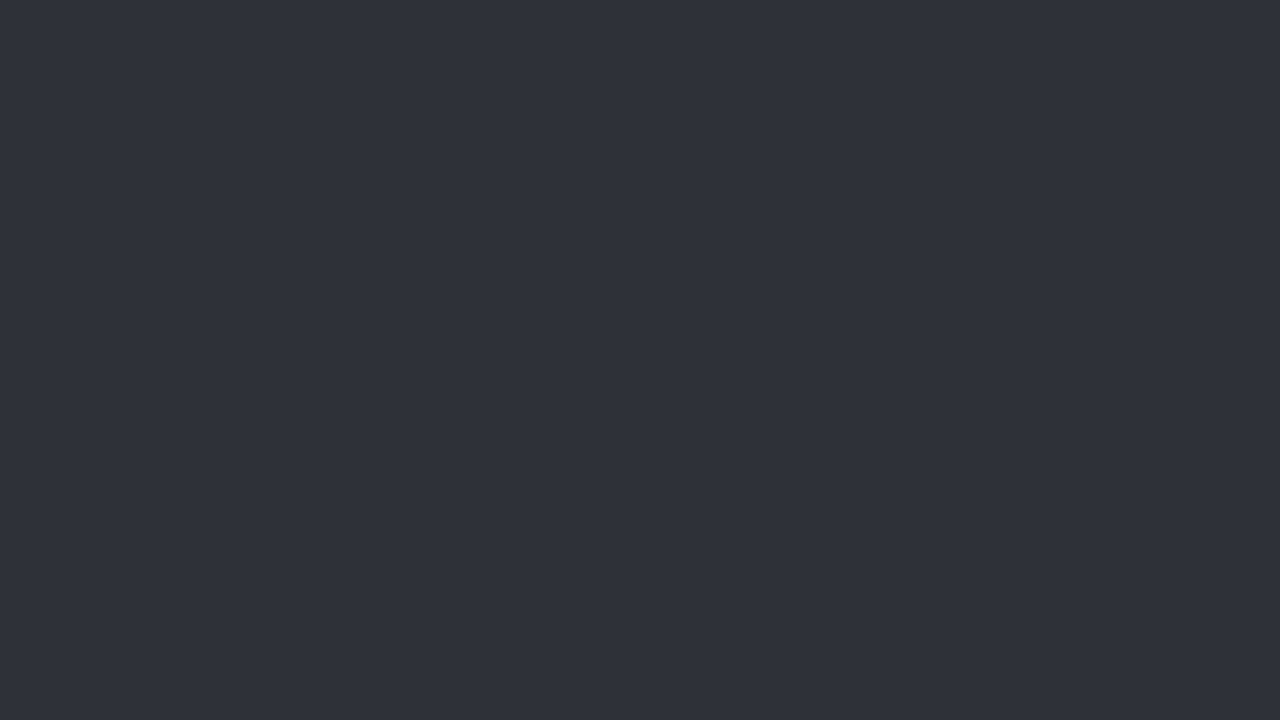

Waited 3 seconds for new game recommendations to load
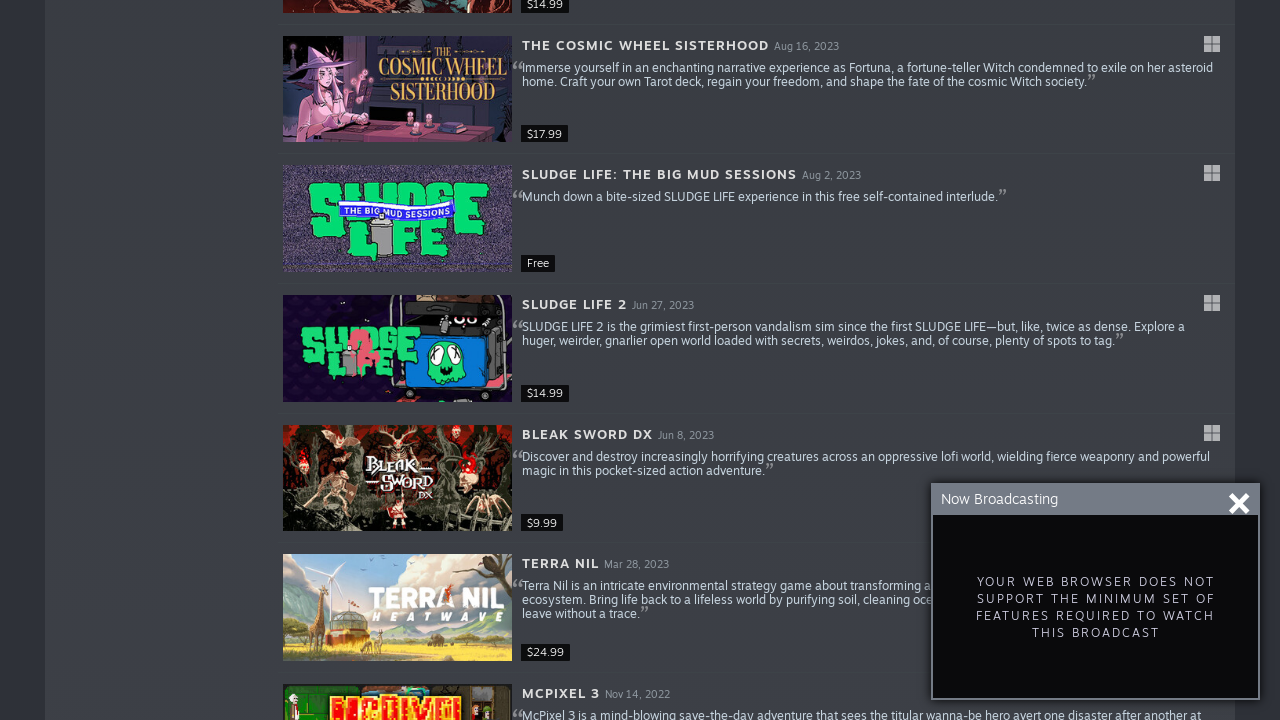

Evaluated new scroll height after scrolling
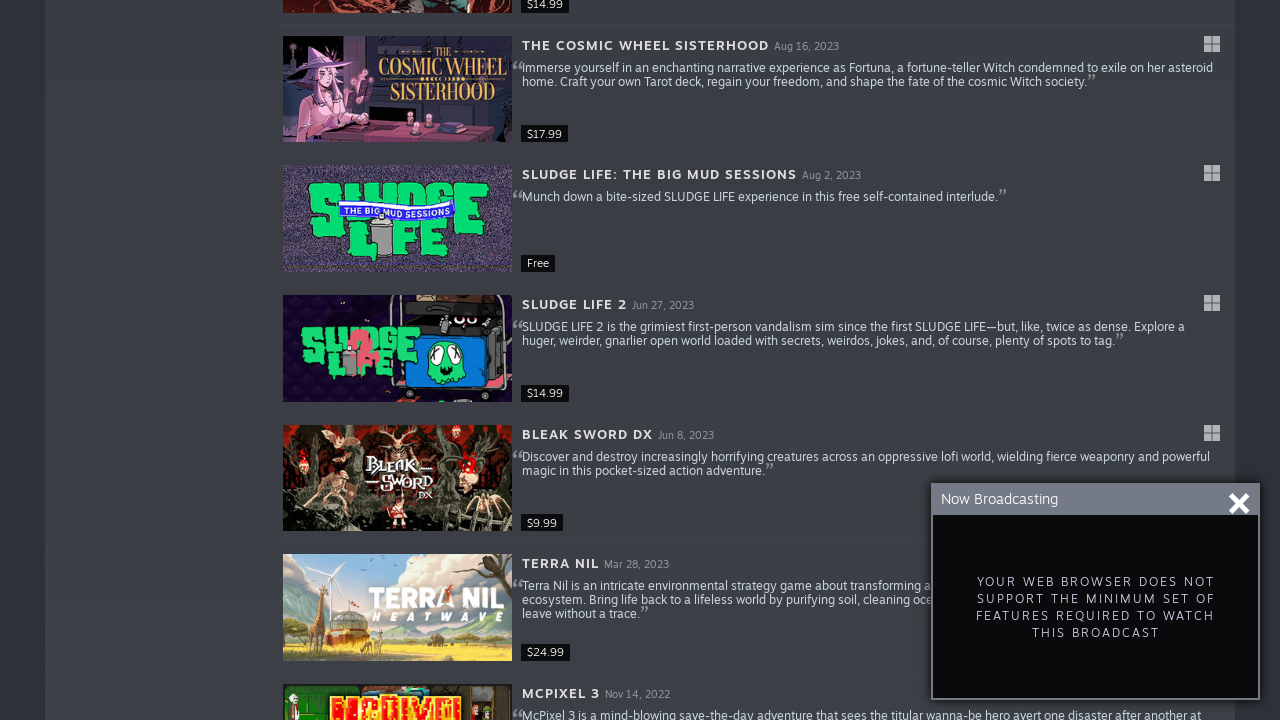

Pressed End key to scroll to bottom of page
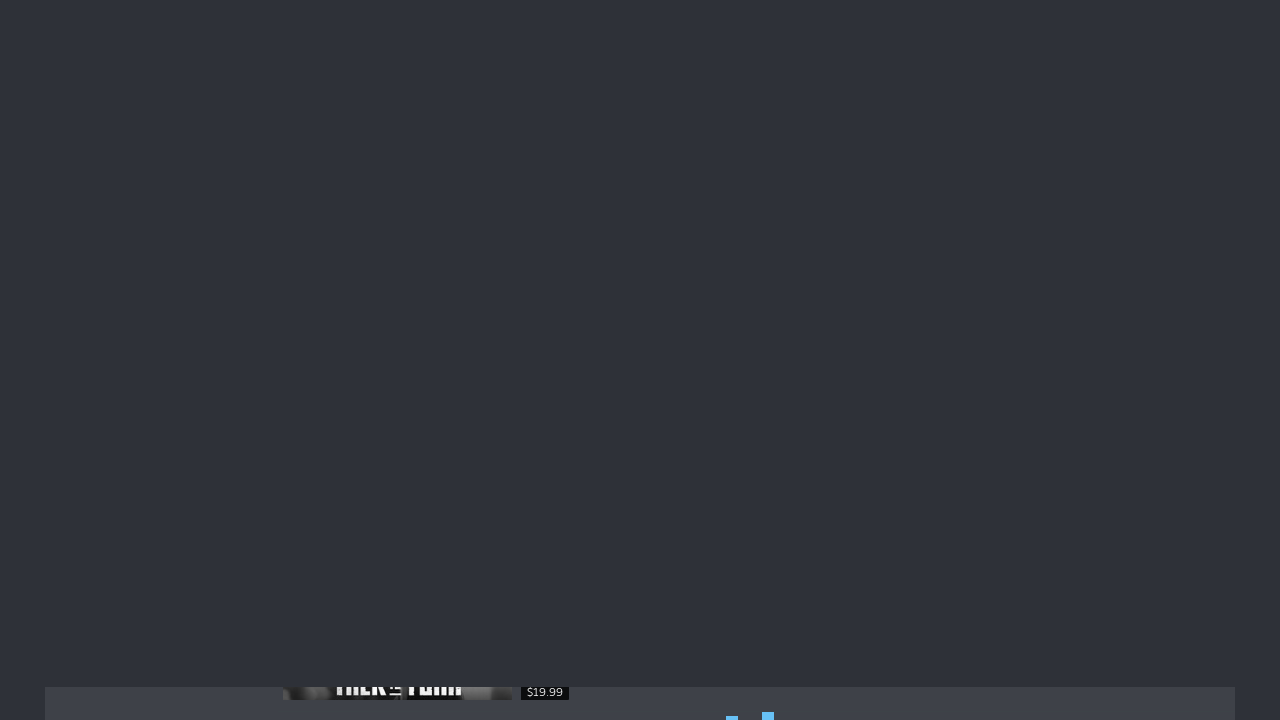

Waited 3 seconds for new game recommendations to load
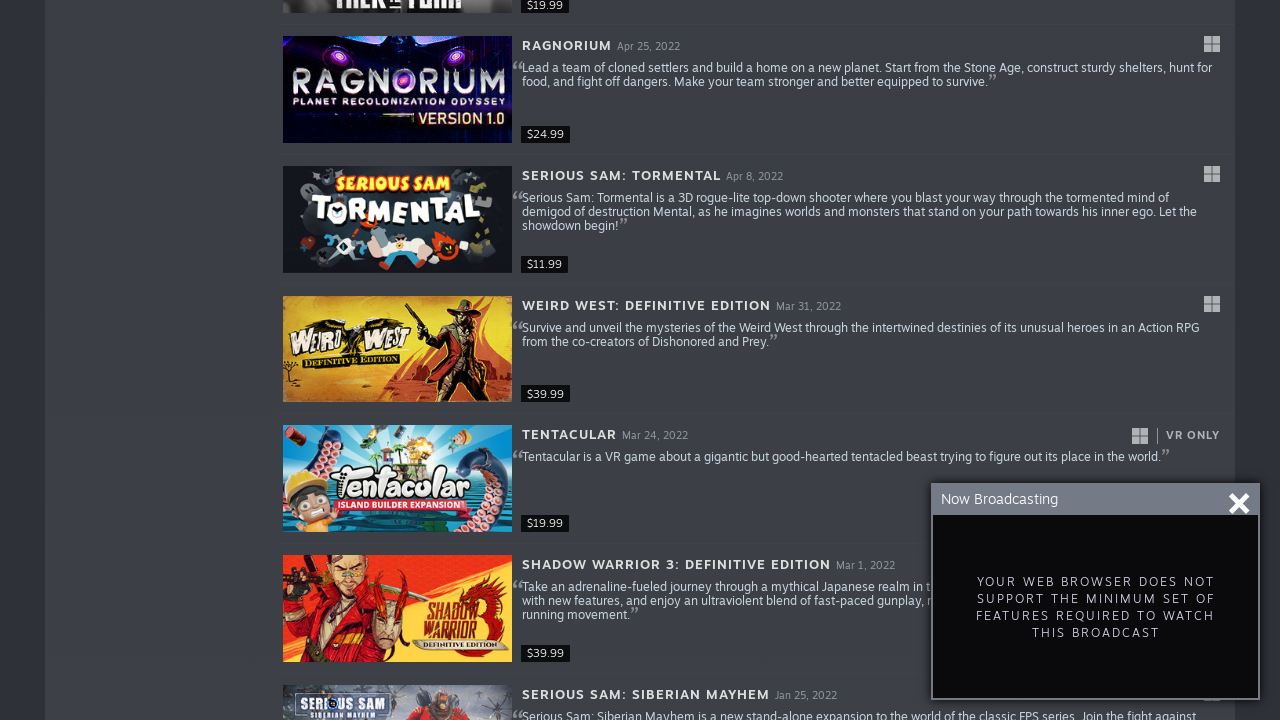

Evaluated new scroll height after scrolling
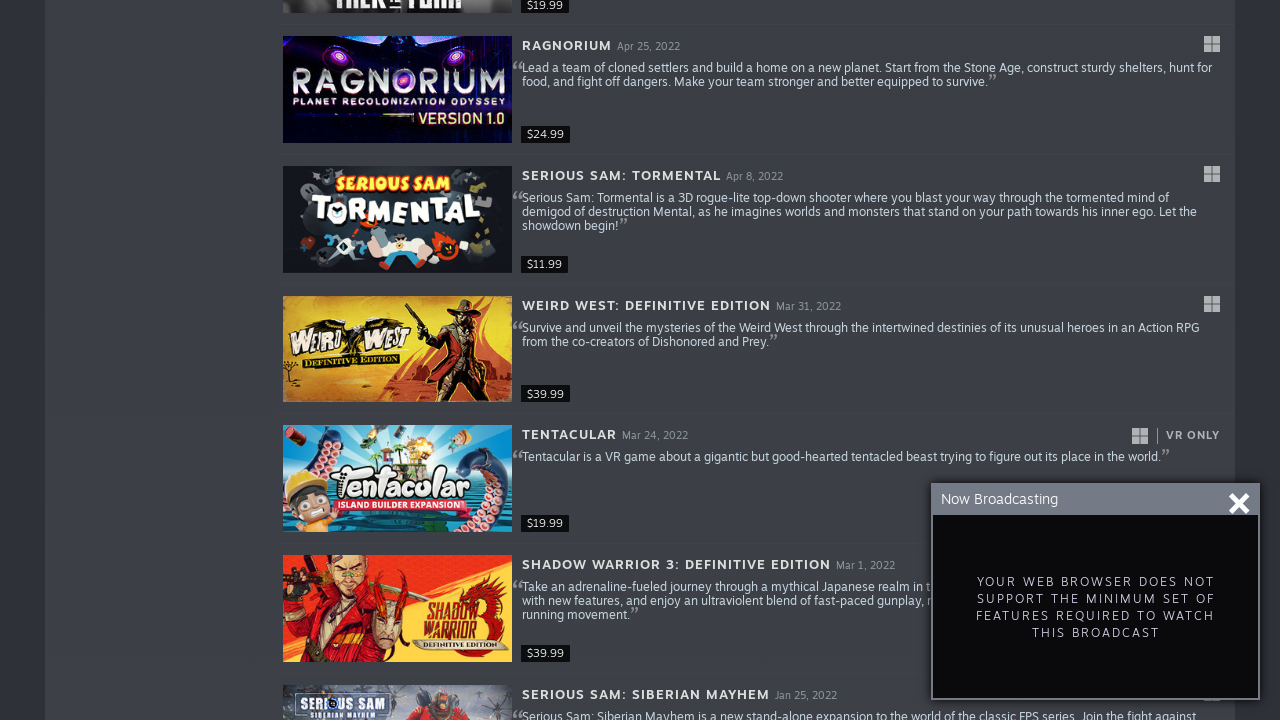

Pressed End key to scroll to bottom of page
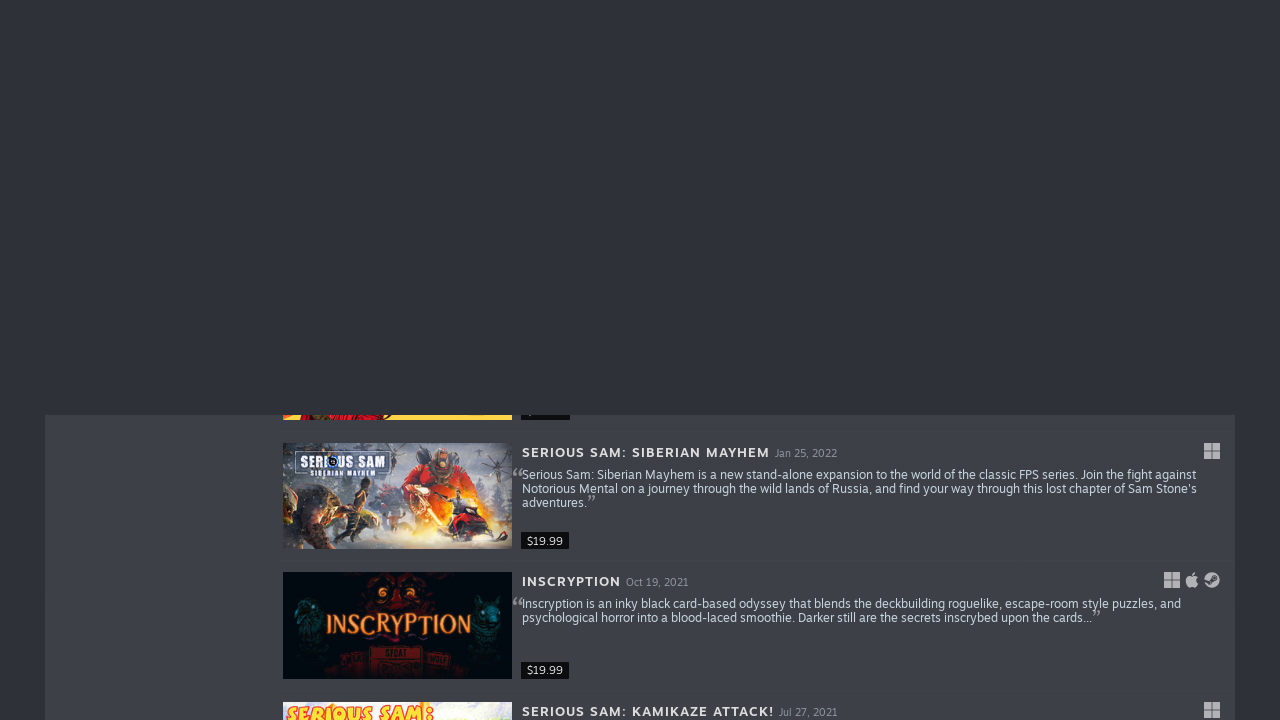

Waited 3 seconds for new game recommendations to load
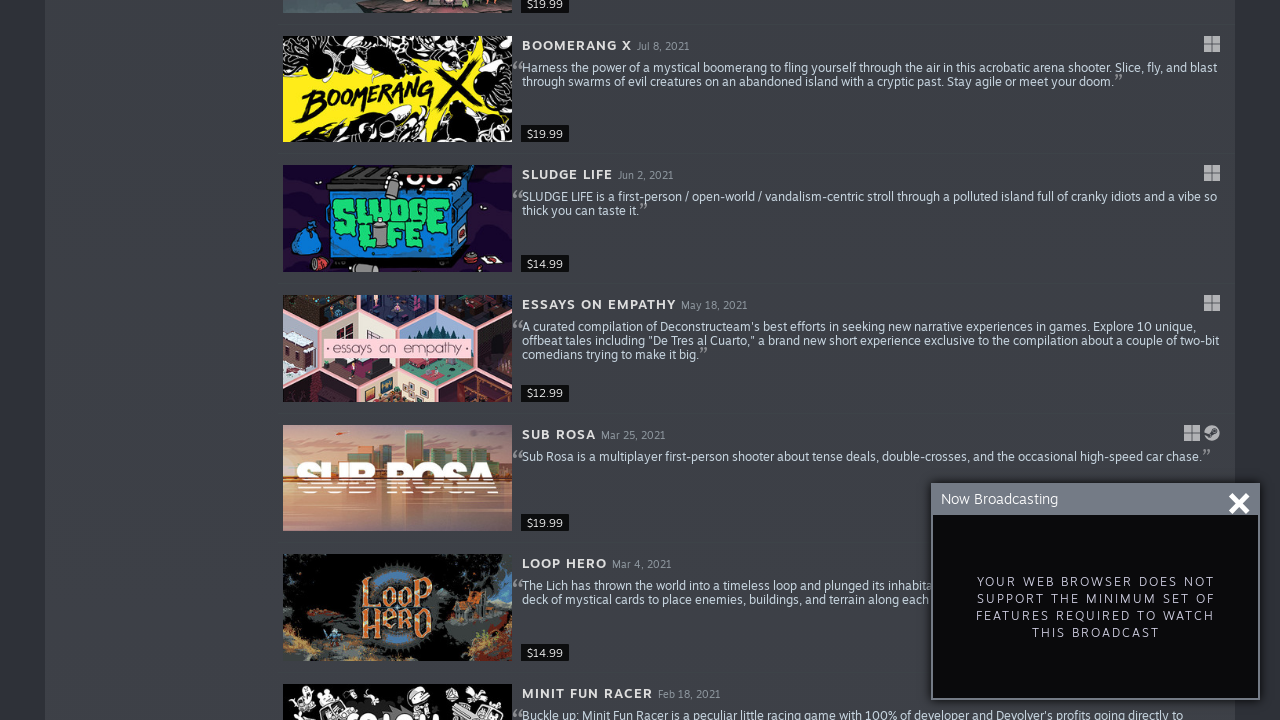

Evaluated new scroll height after scrolling
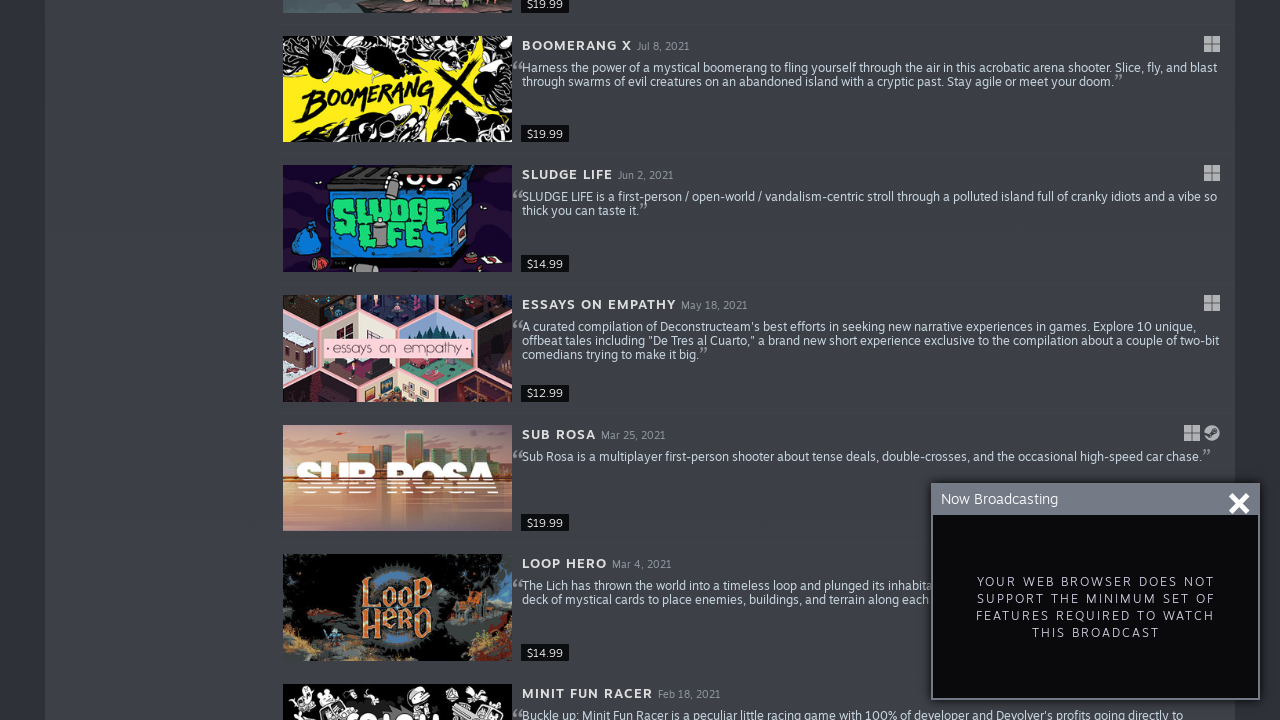

Pressed End key to scroll to bottom of page
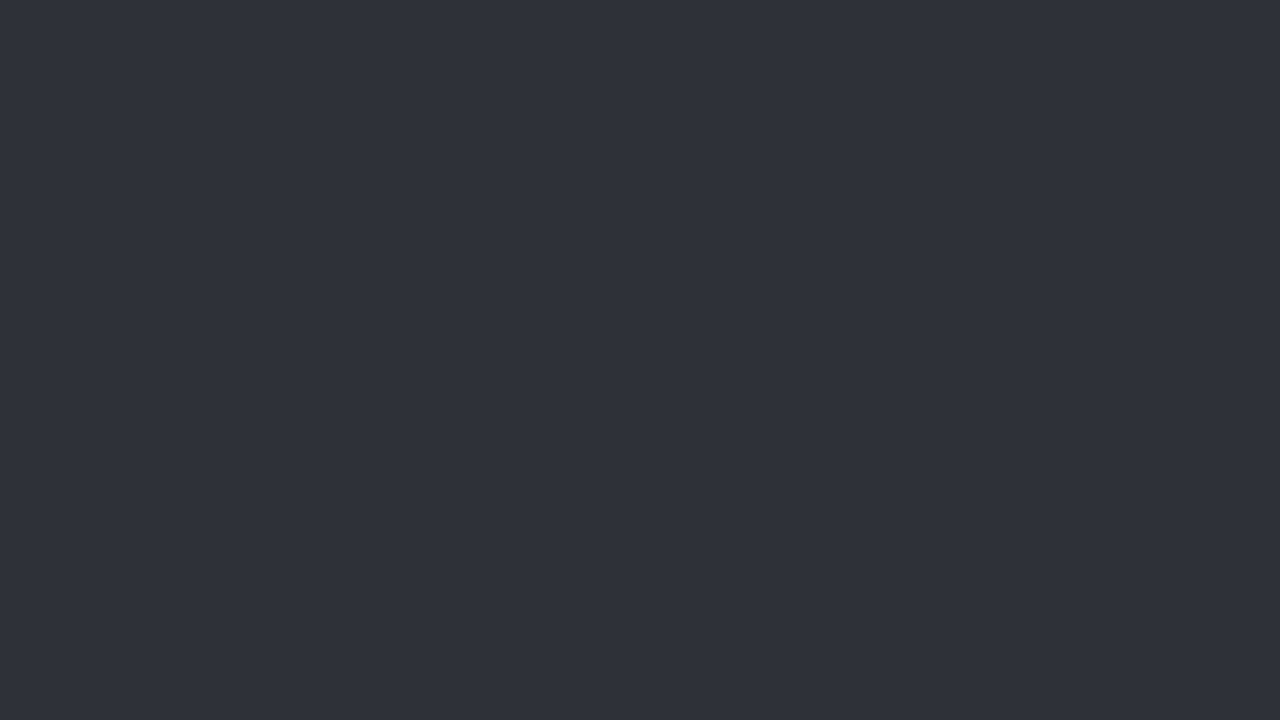

Waited 3 seconds for new game recommendations to load
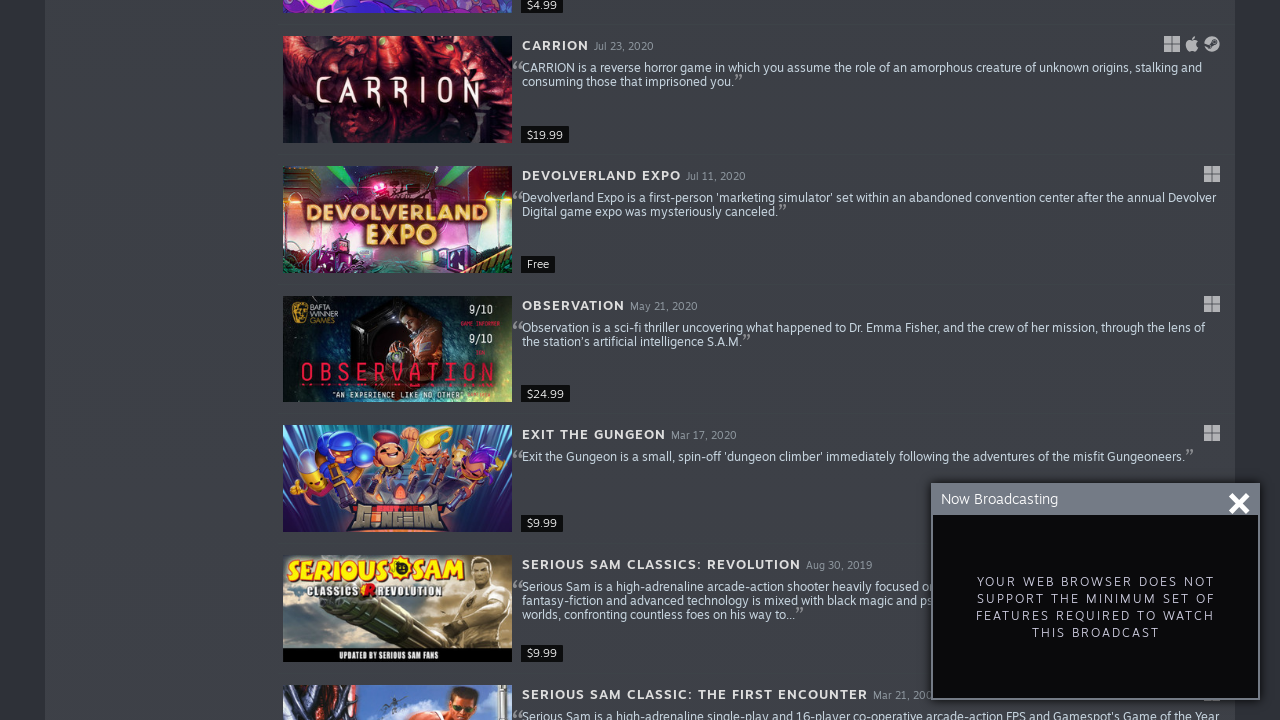

Evaluated new scroll height after scrolling
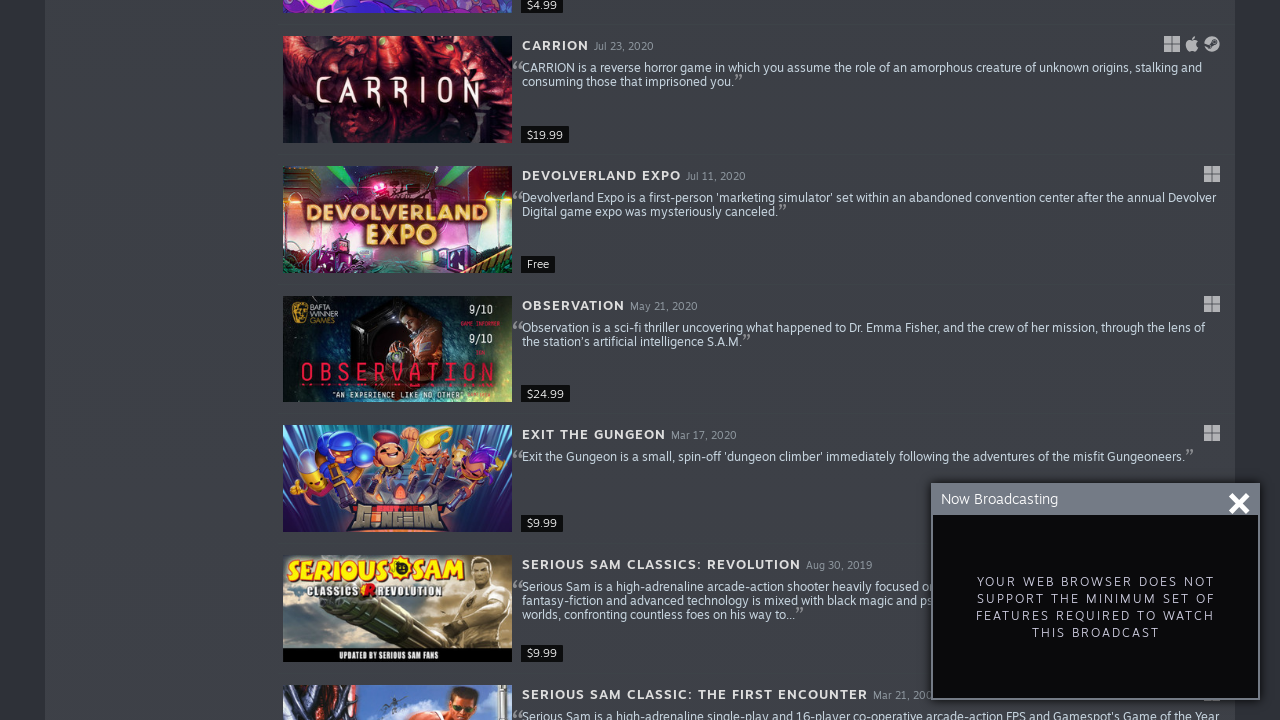

Pressed End key to scroll to bottom of page
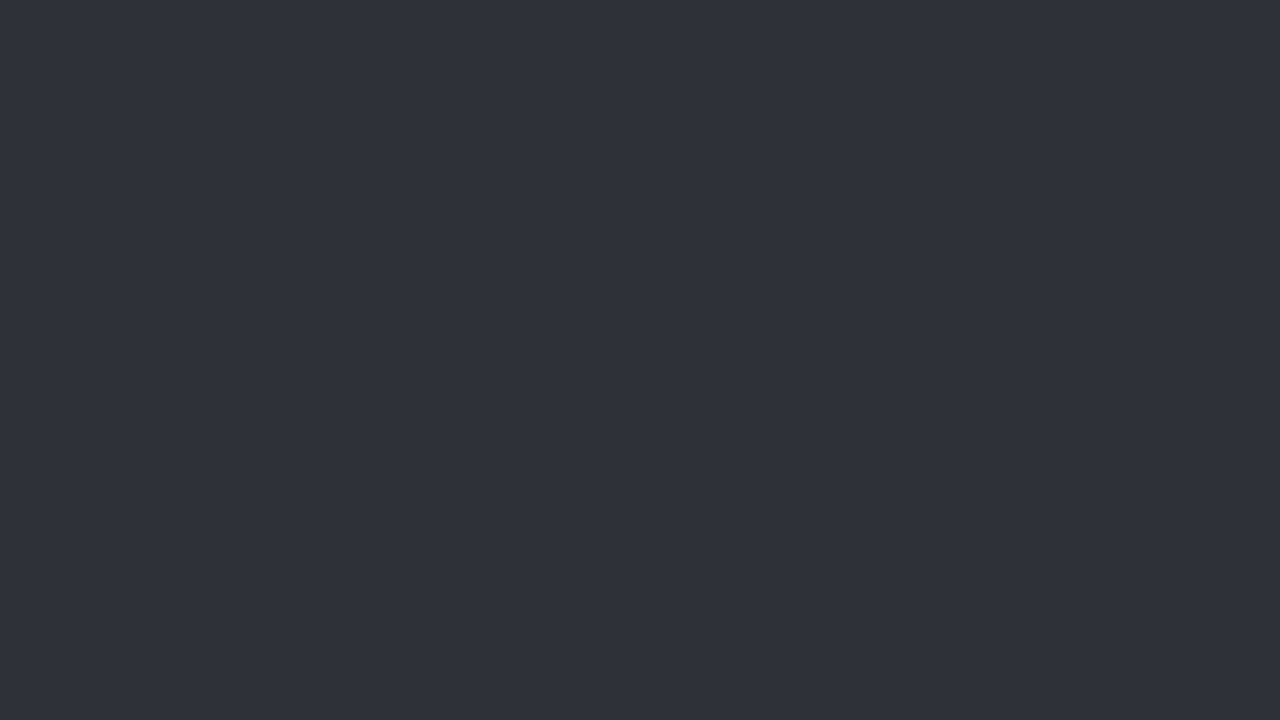

Waited 3 seconds for new game recommendations to load
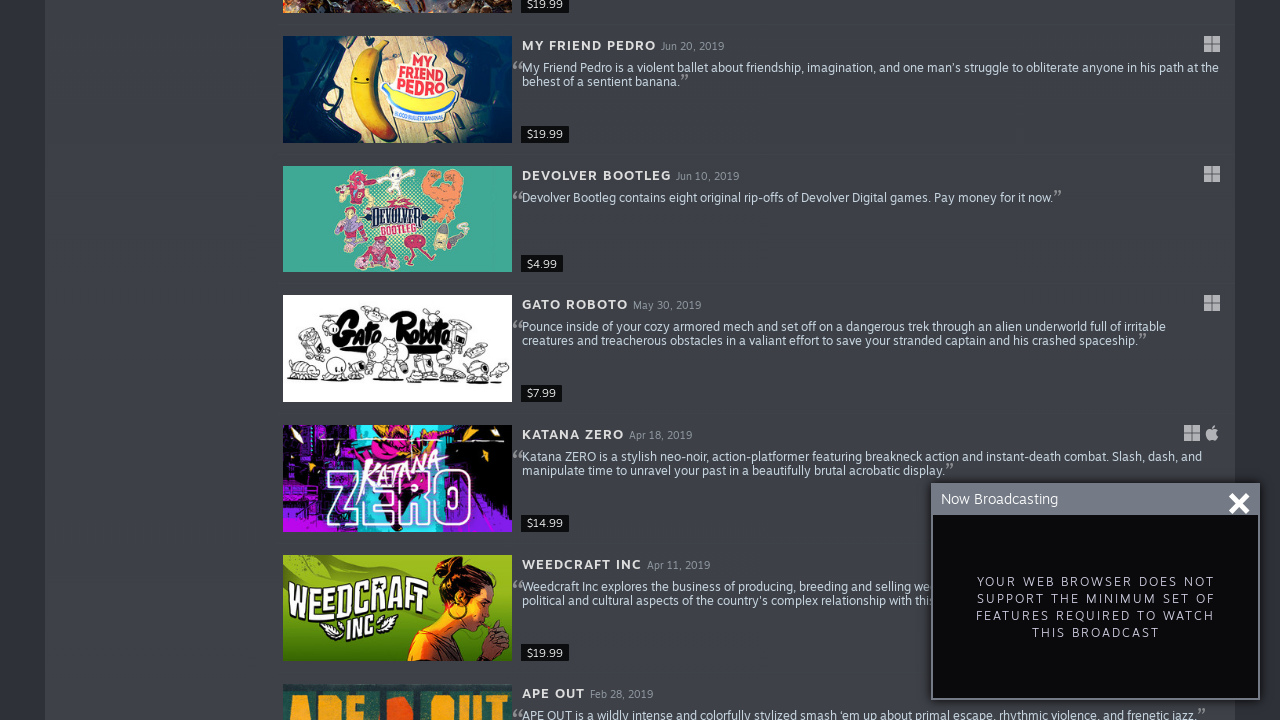

Evaluated new scroll height after scrolling
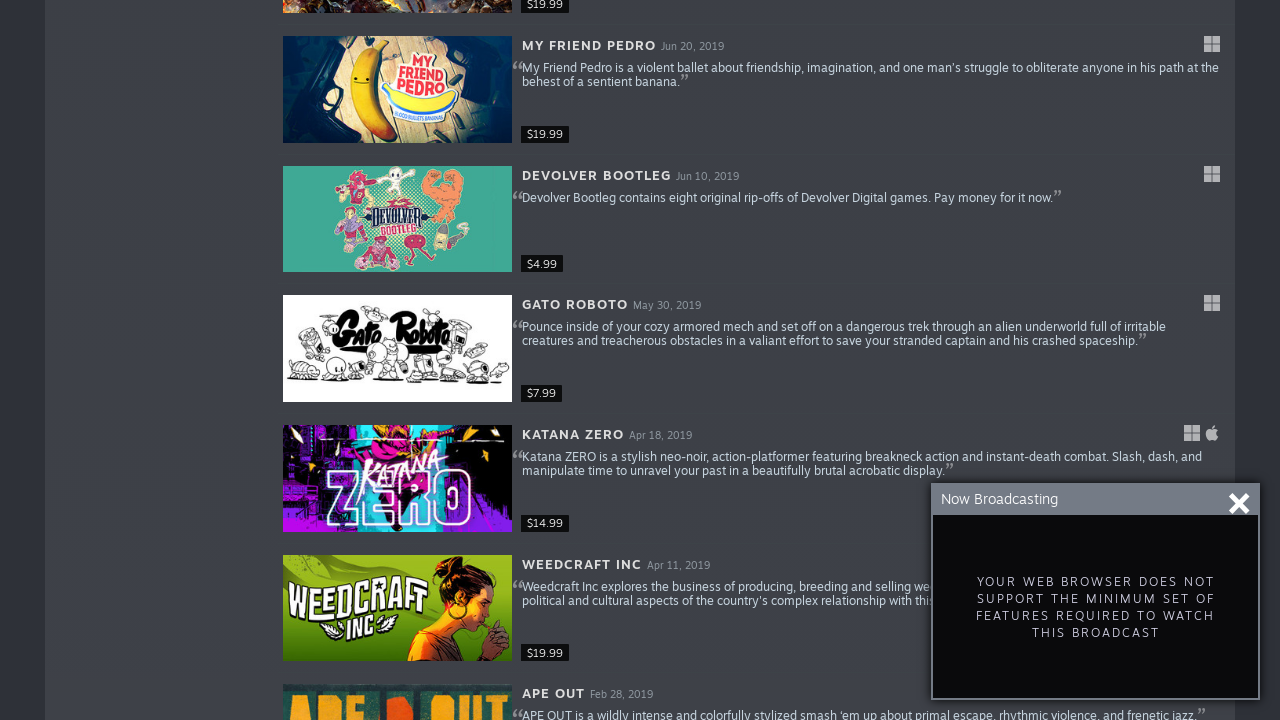

Pressed End key to scroll to bottom of page
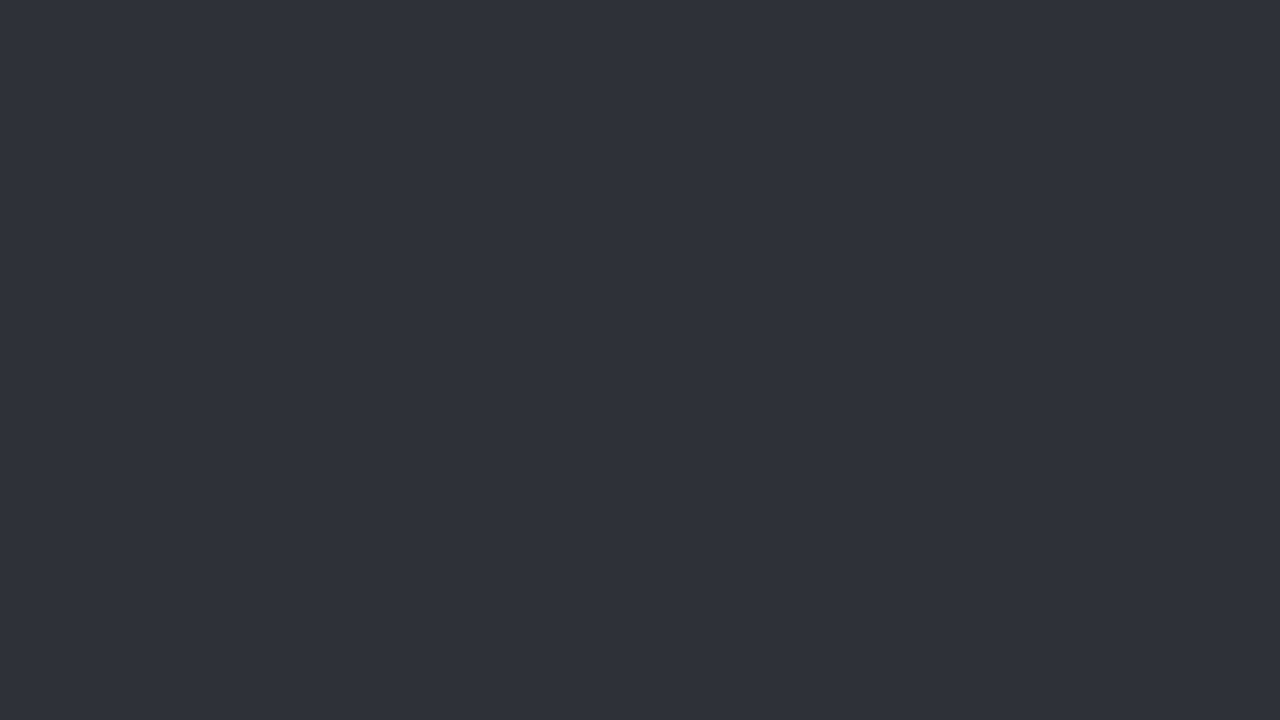

Waited 3 seconds for new game recommendations to load
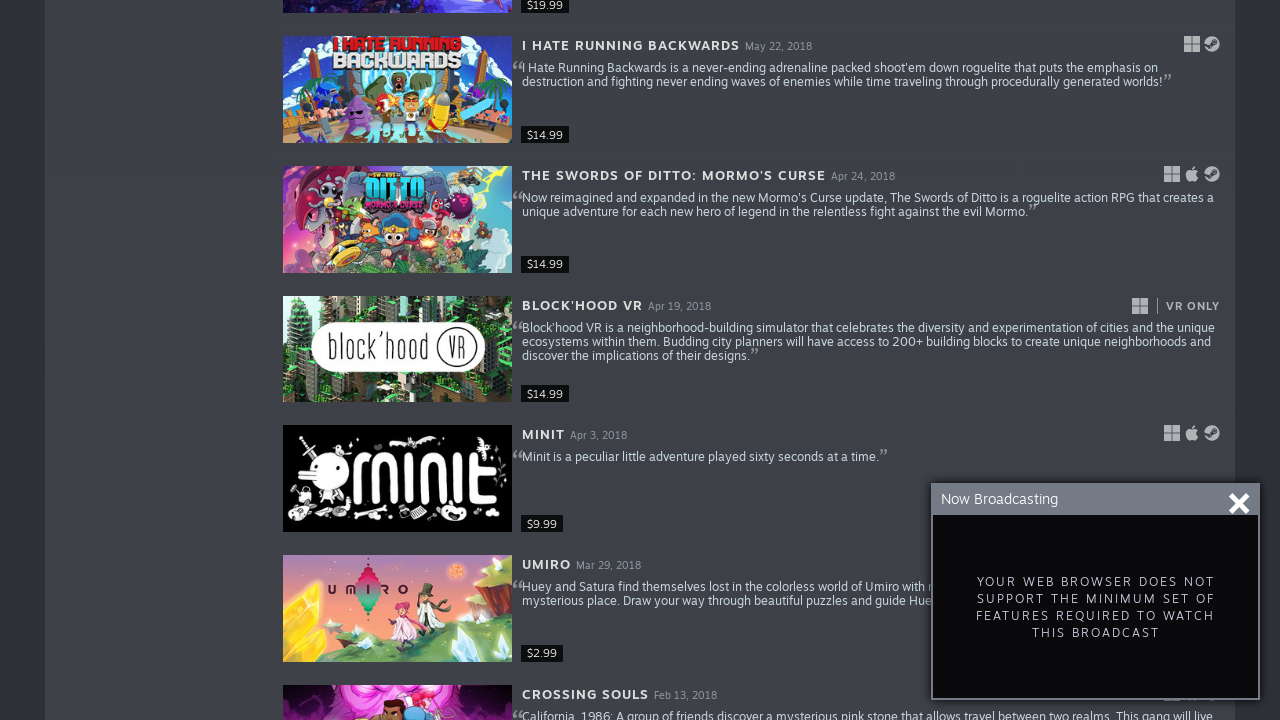

Evaluated new scroll height after scrolling
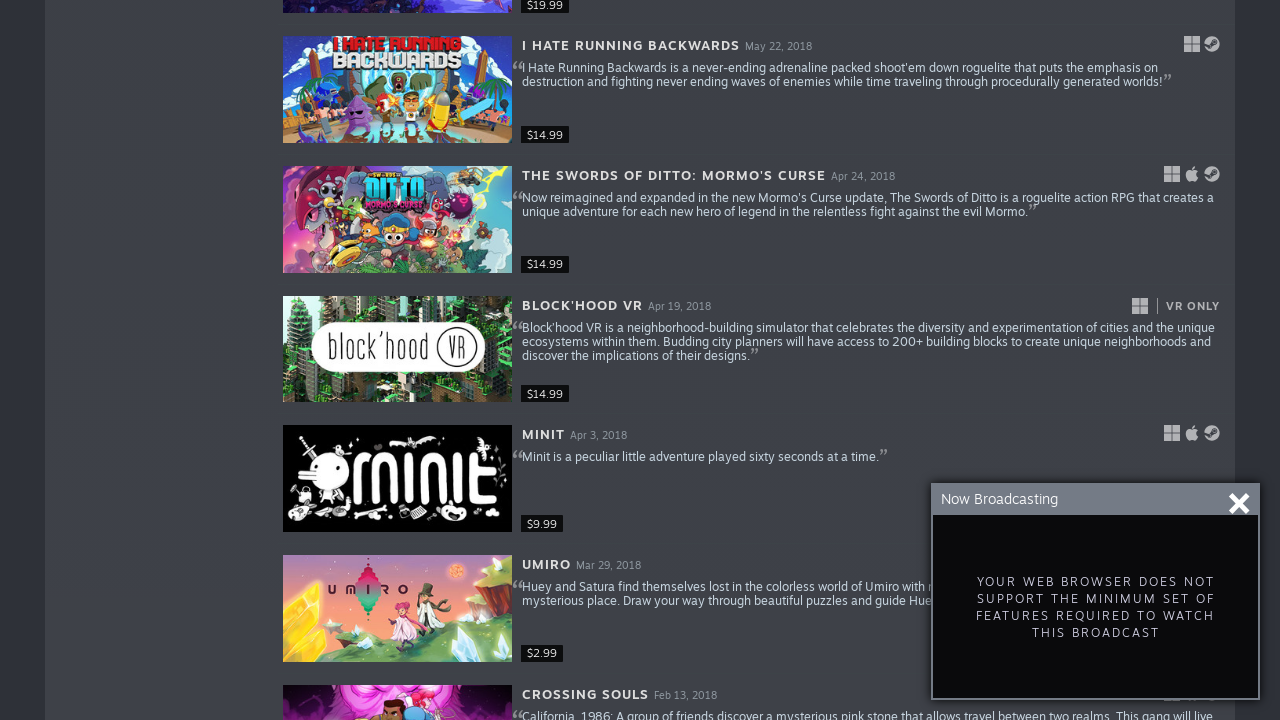

Pressed End key to scroll to bottom of page
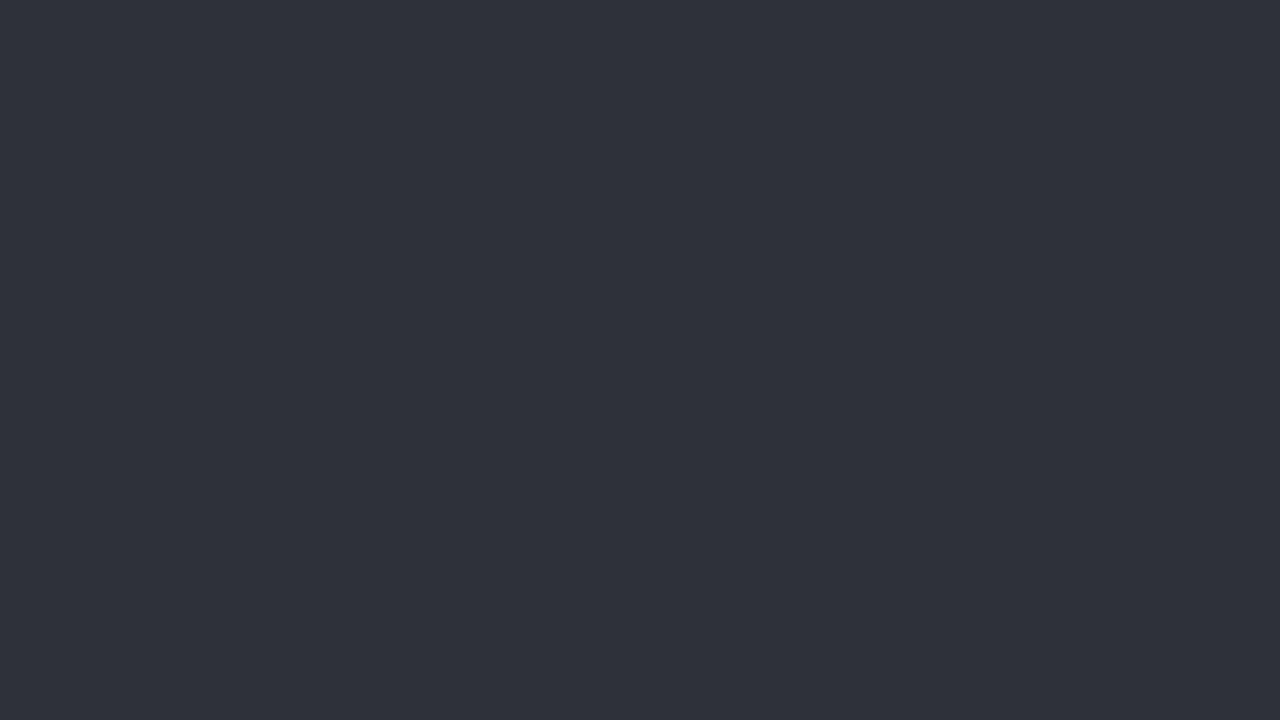

Waited 3 seconds for new game recommendations to load
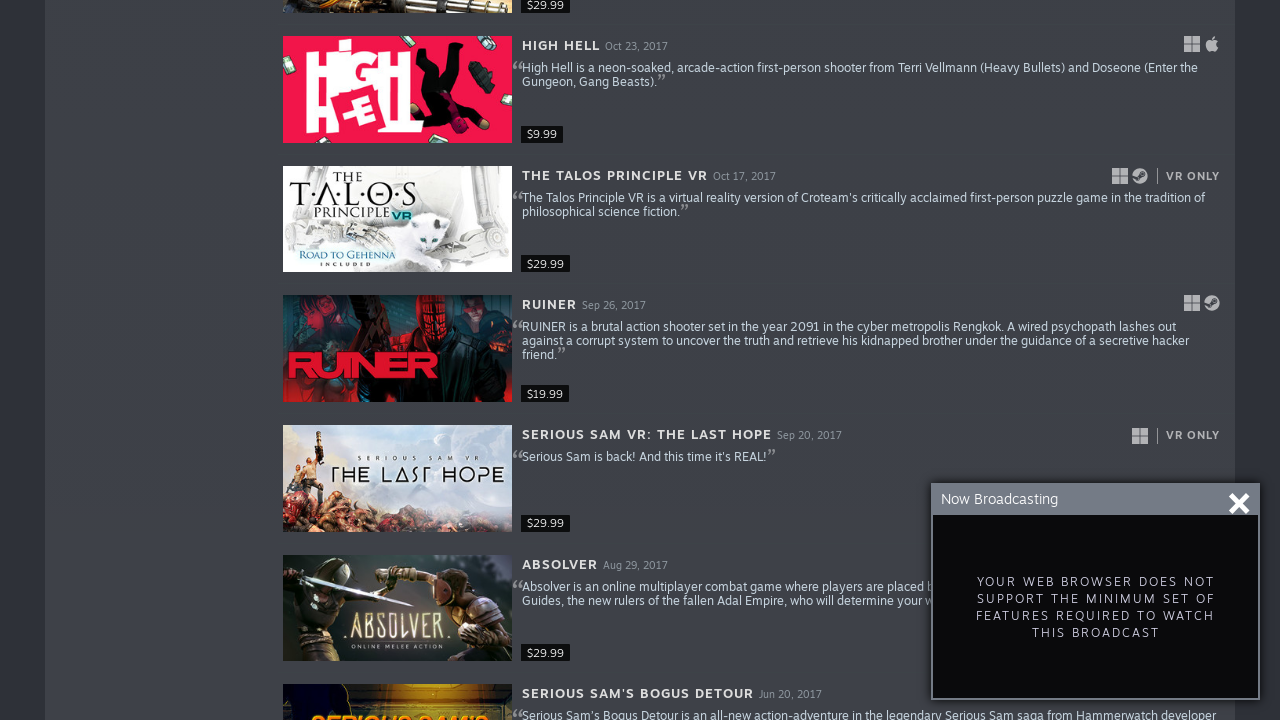

Evaluated new scroll height after scrolling
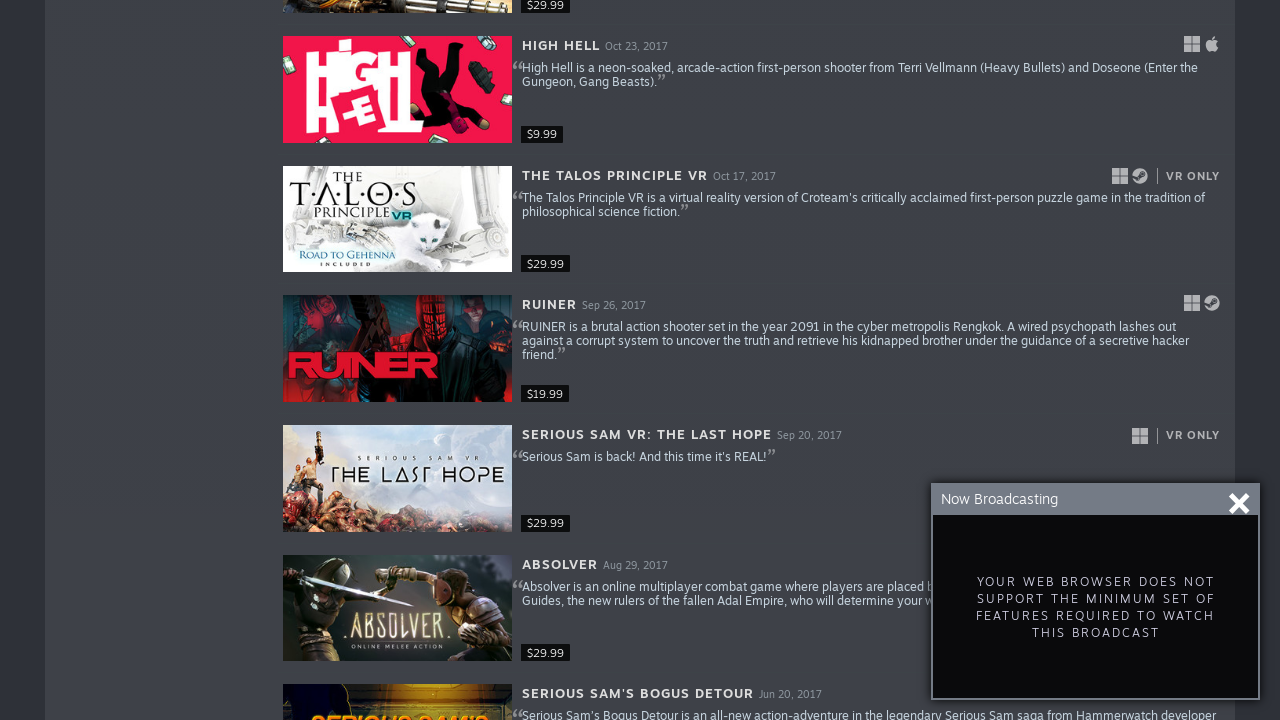

Pressed End key to scroll to bottom of page
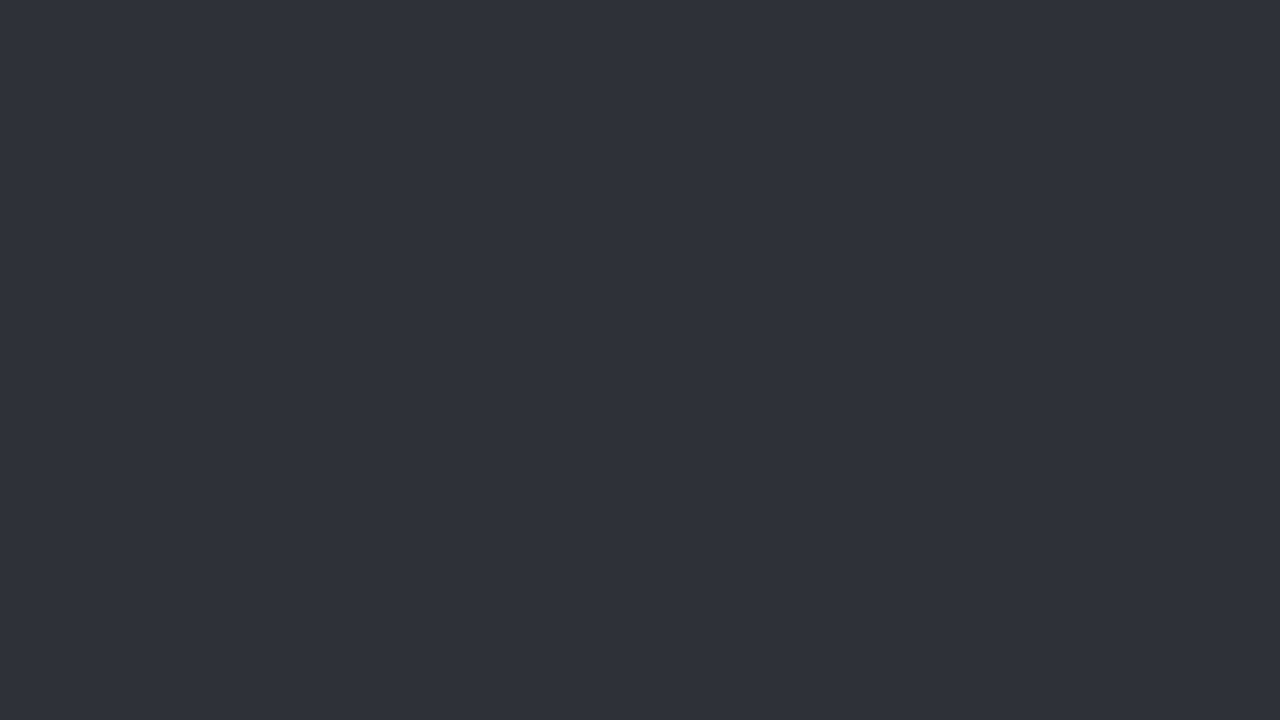

Waited 3 seconds for new game recommendations to load
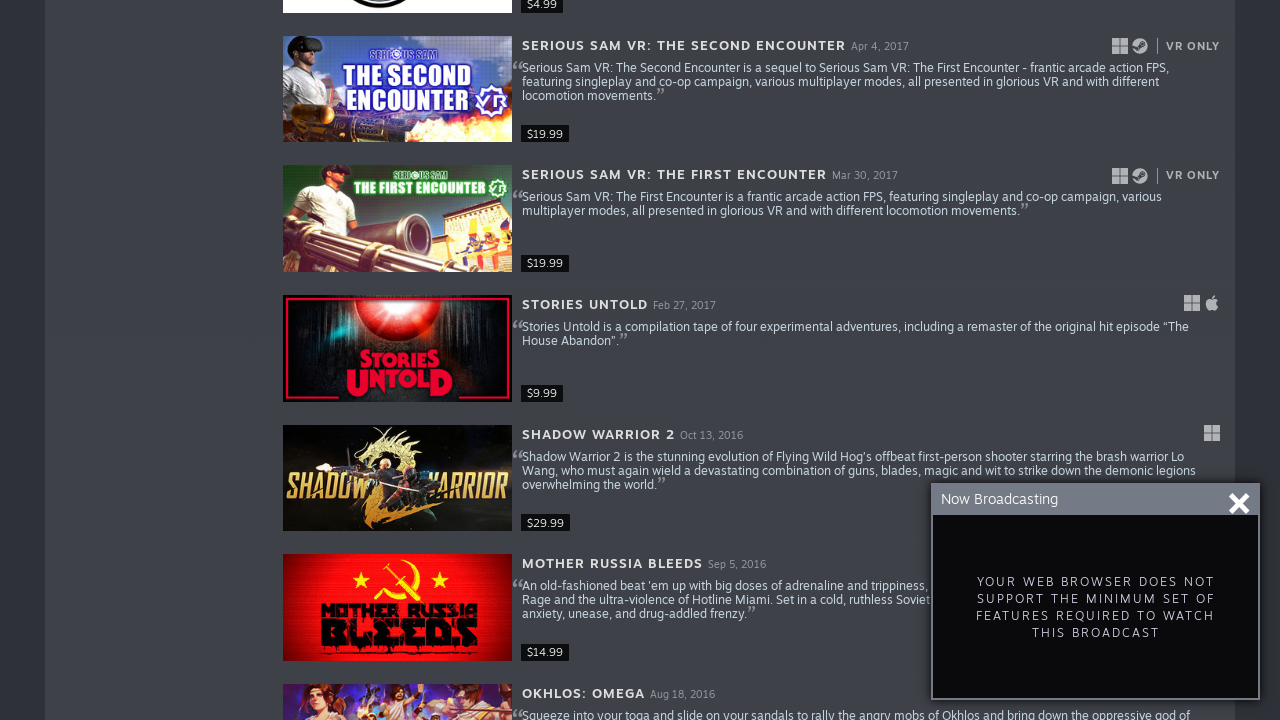

Evaluated new scroll height after scrolling
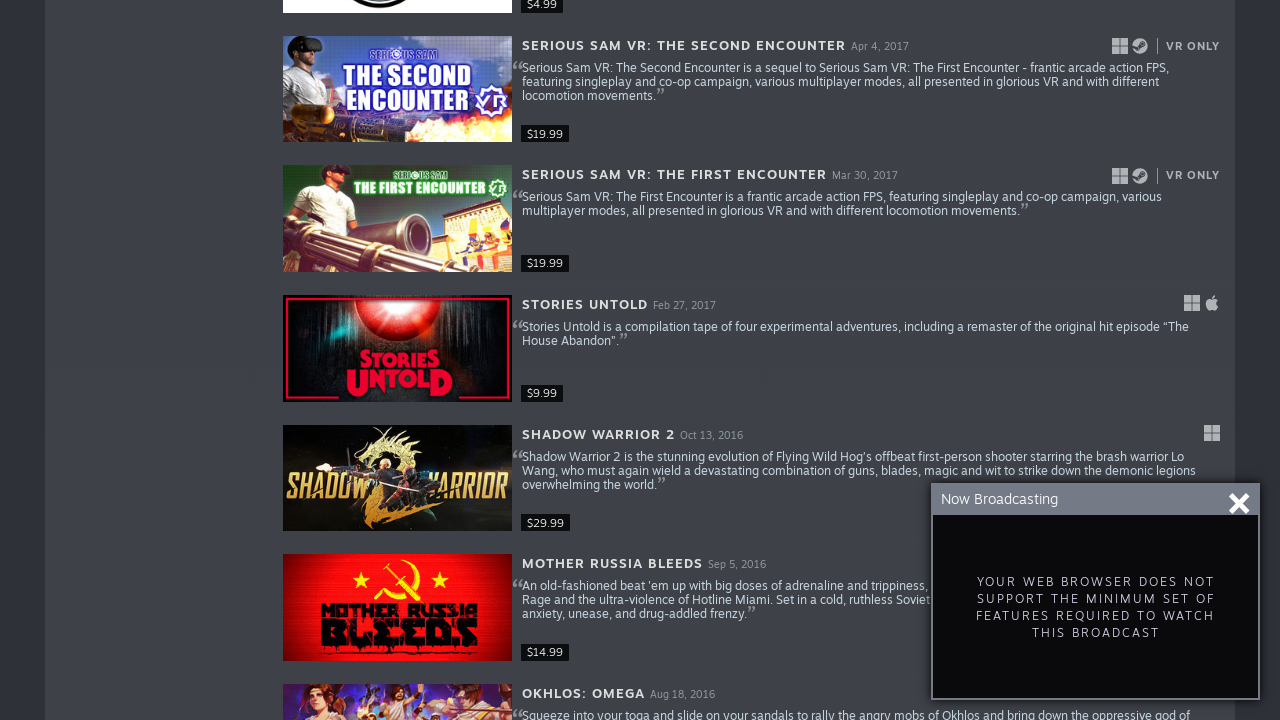

Pressed End key to scroll to bottom of page
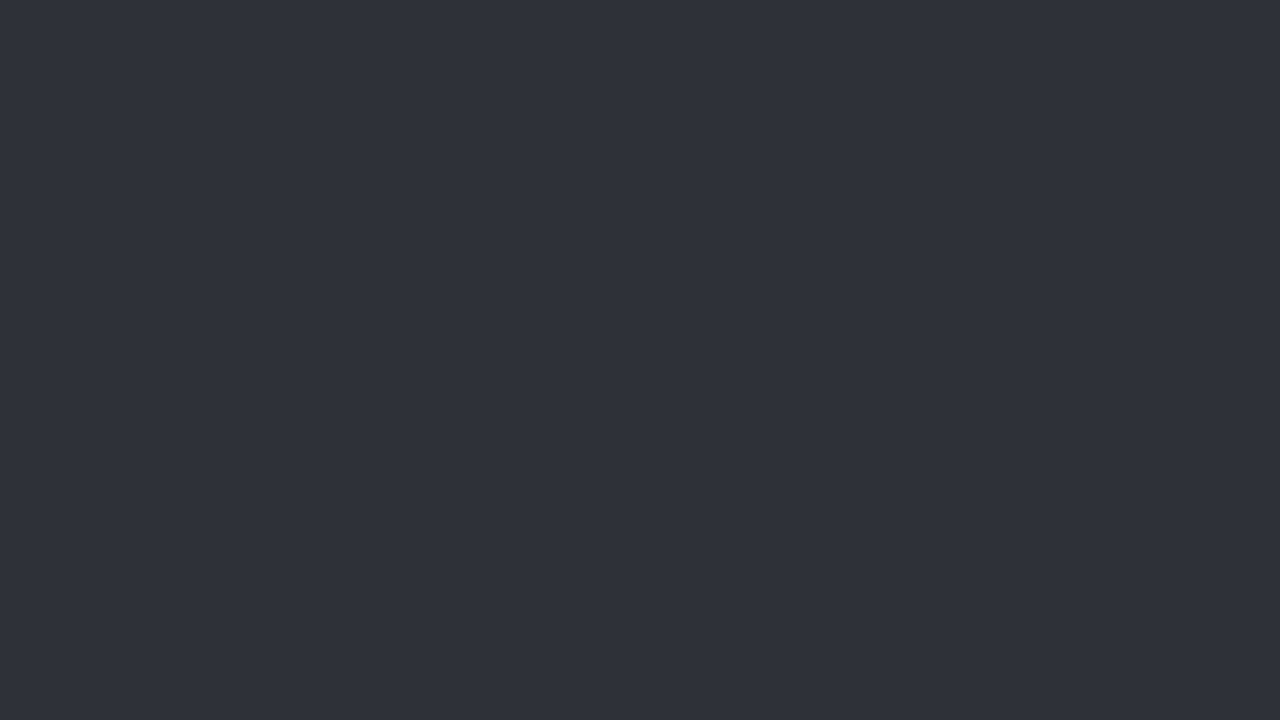

Waited 3 seconds for new game recommendations to load
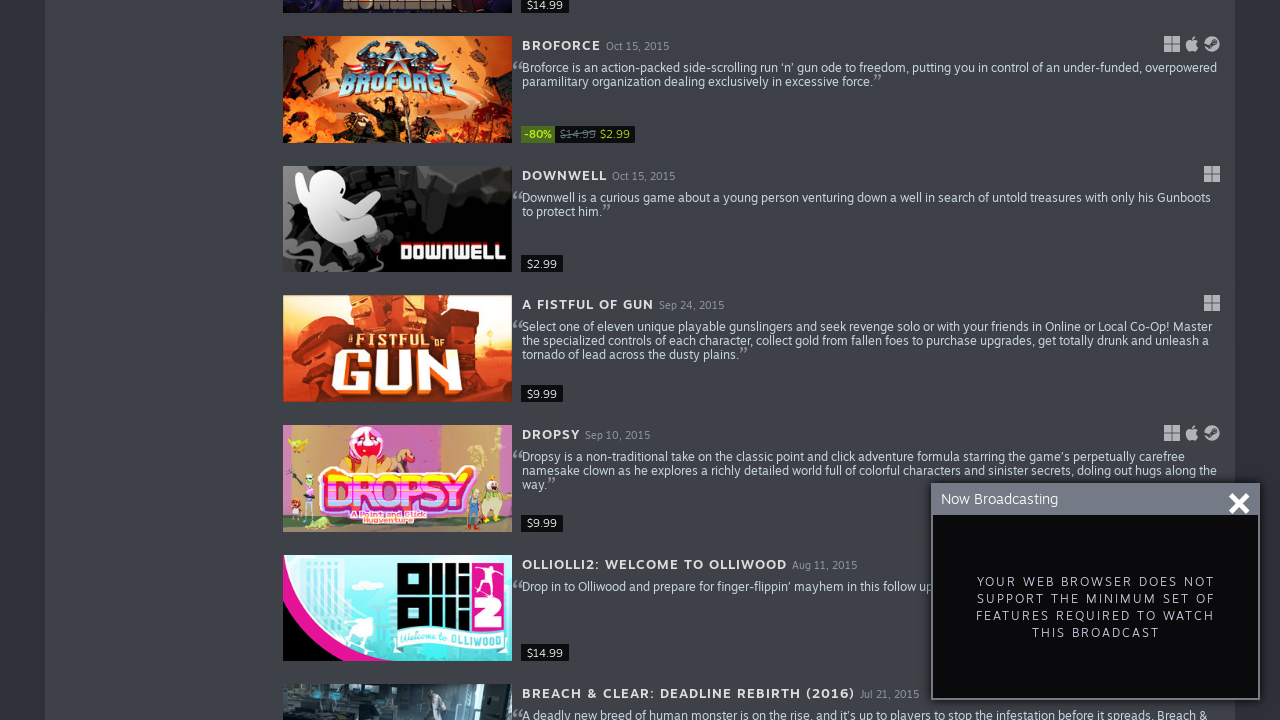

Evaluated new scroll height after scrolling
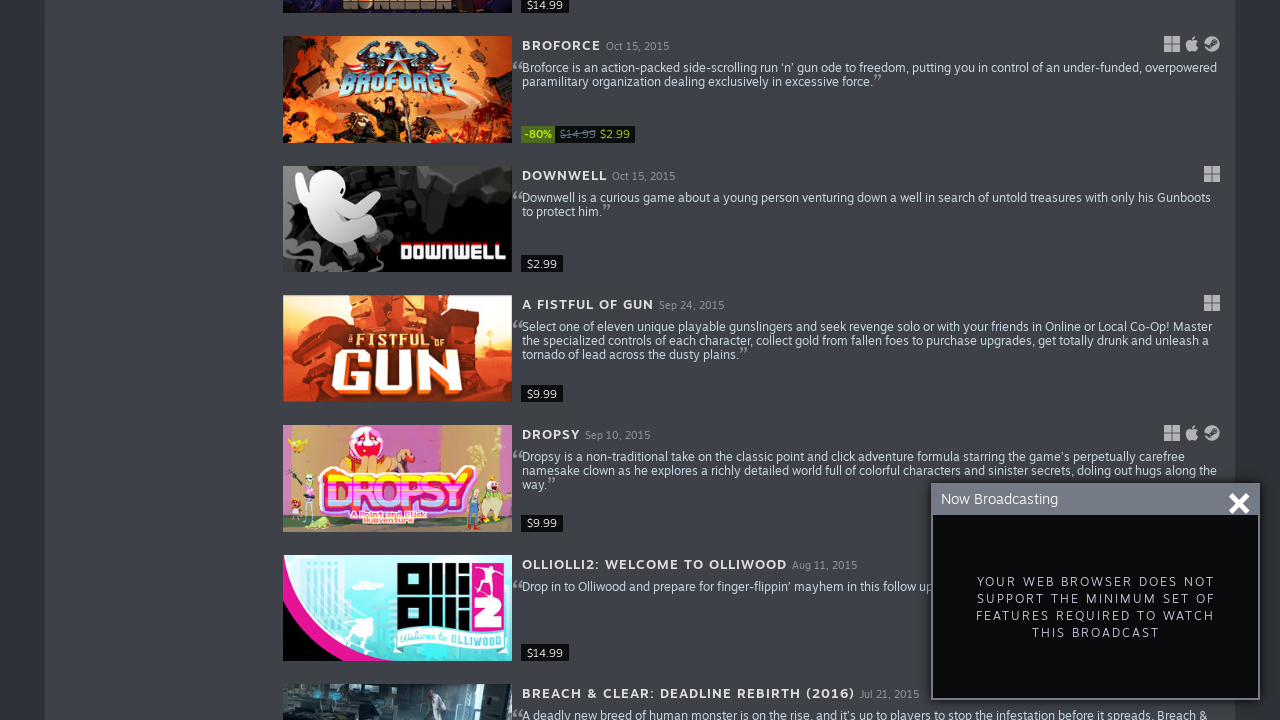

Pressed End key to scroll to bottom of page
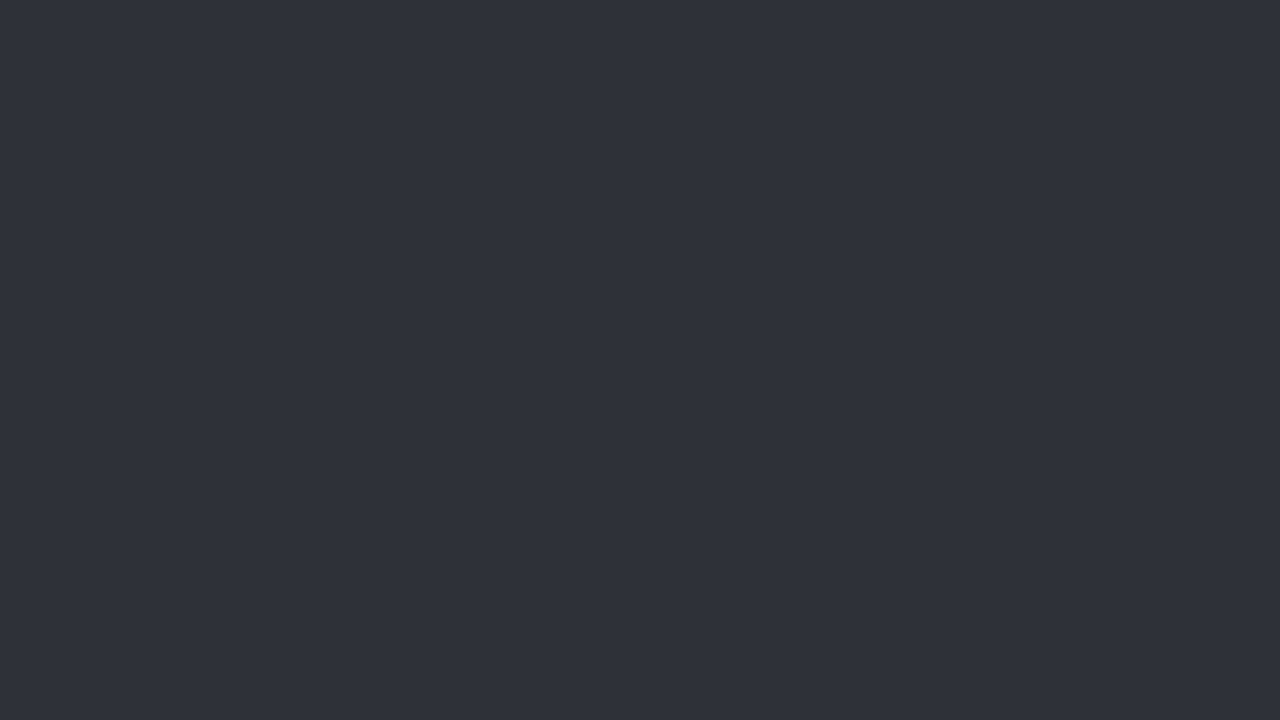

Waited 3 seconds for new game recommendations to load
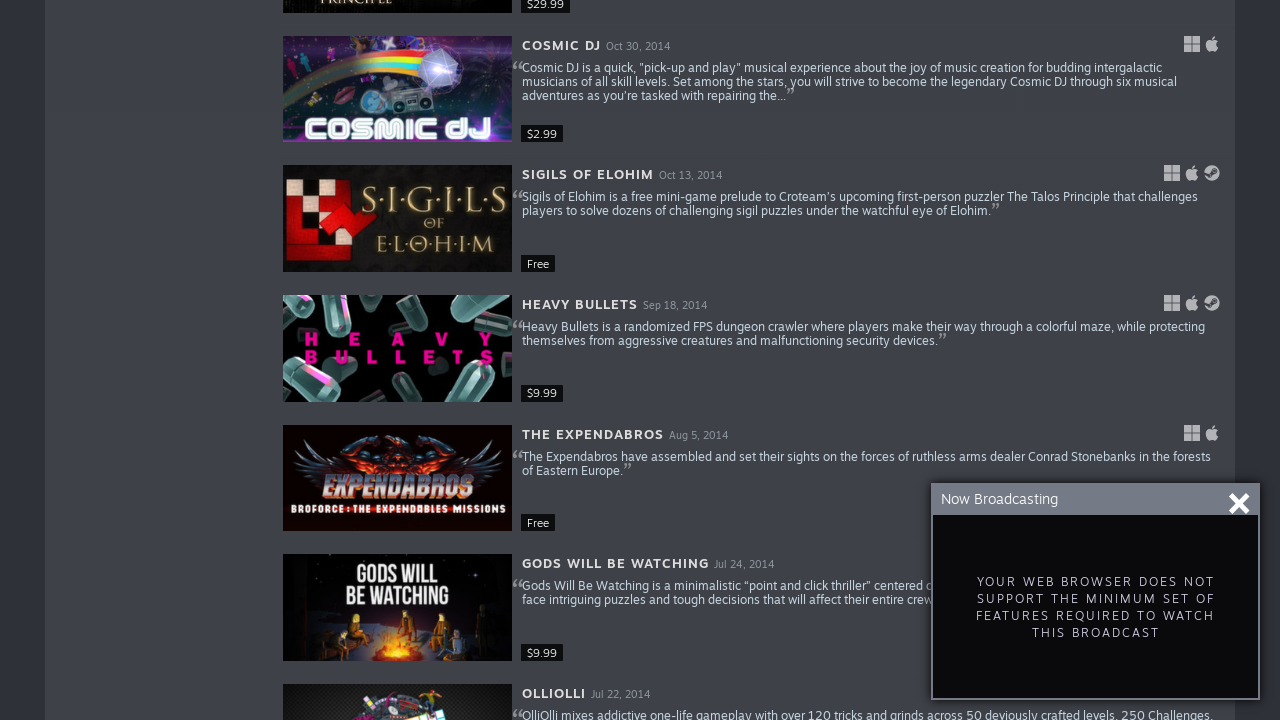

Evaluated new scroll height after scrolling
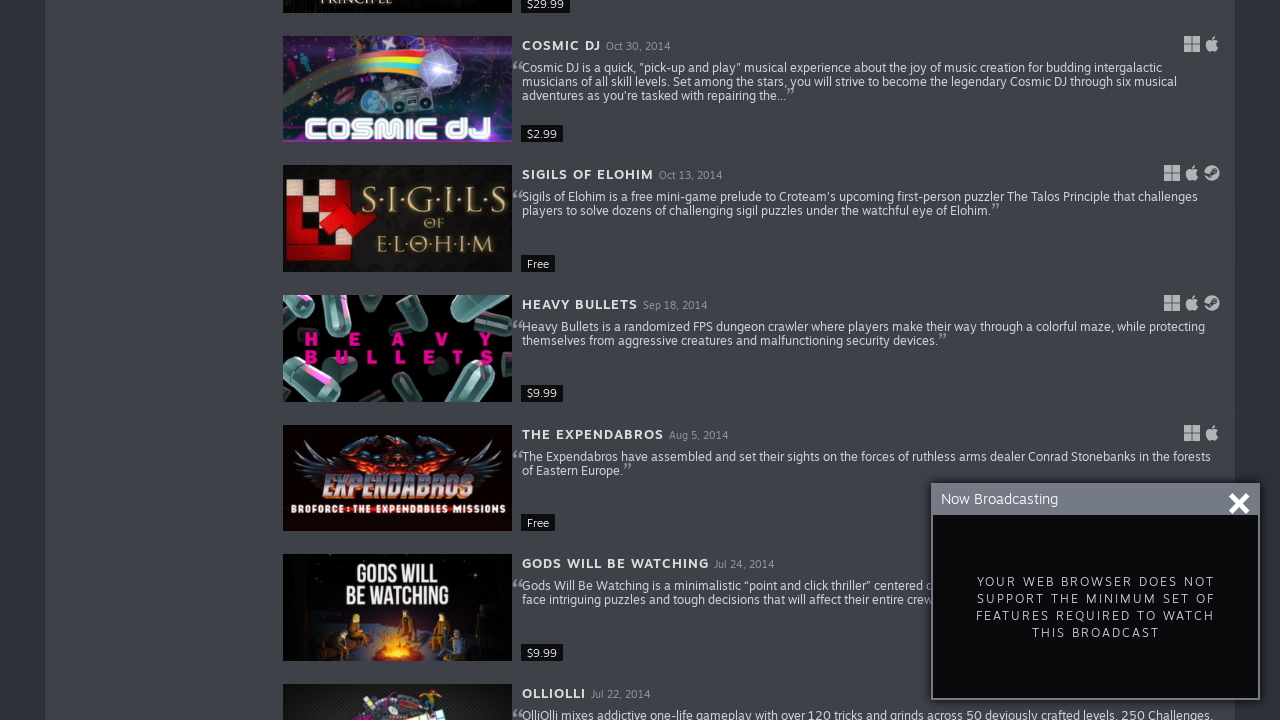

Pressed End key to scroll to bottom of page
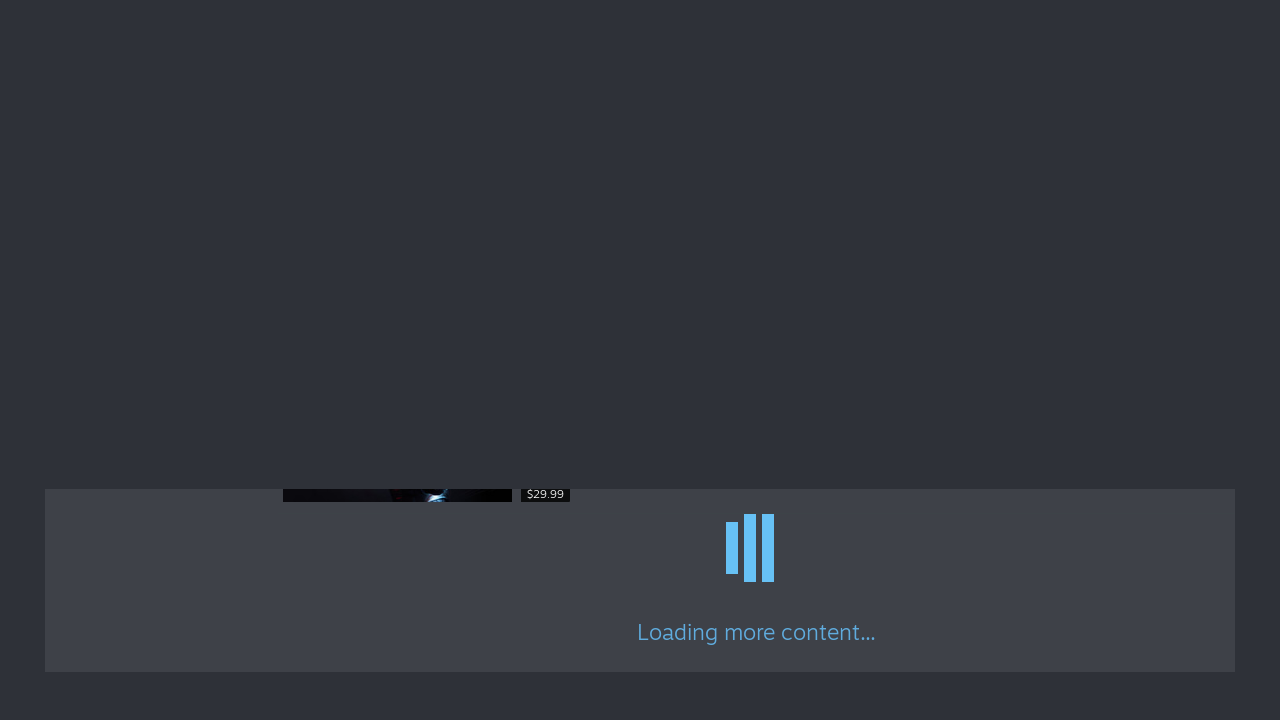

Waited 3 seconds for new game recommendations to load
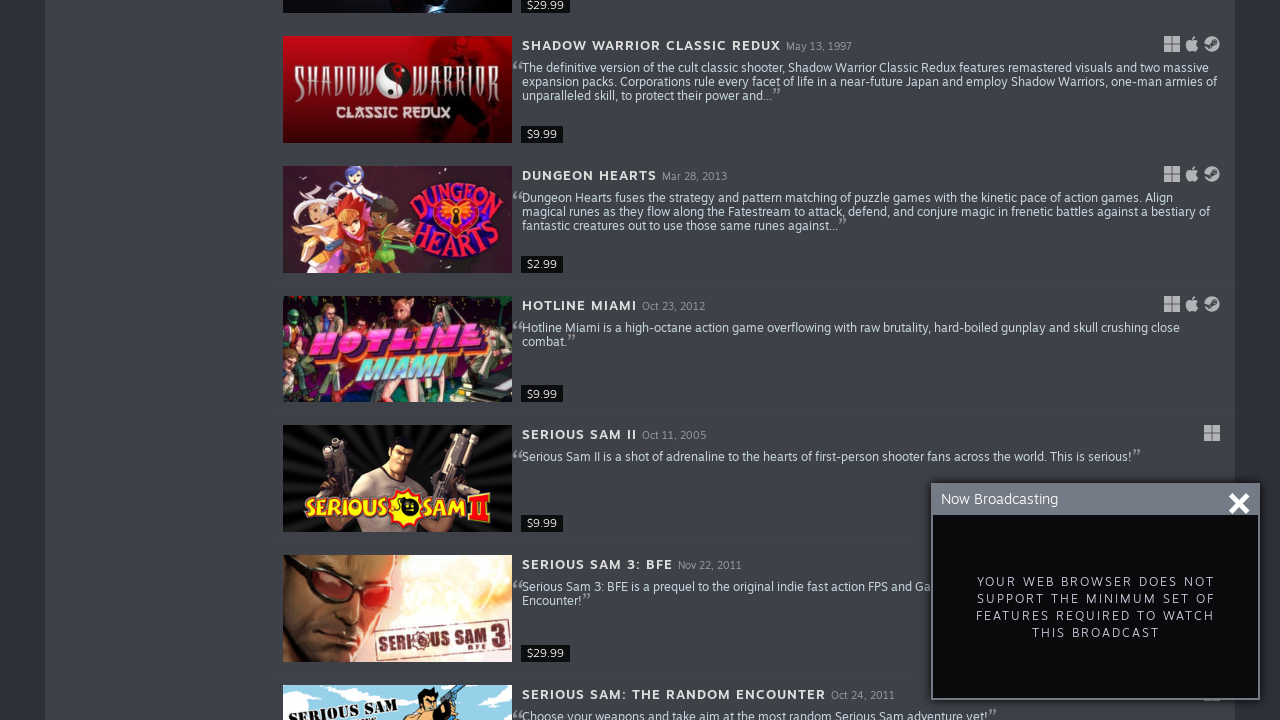

Evaluated new scroll height after scrolling
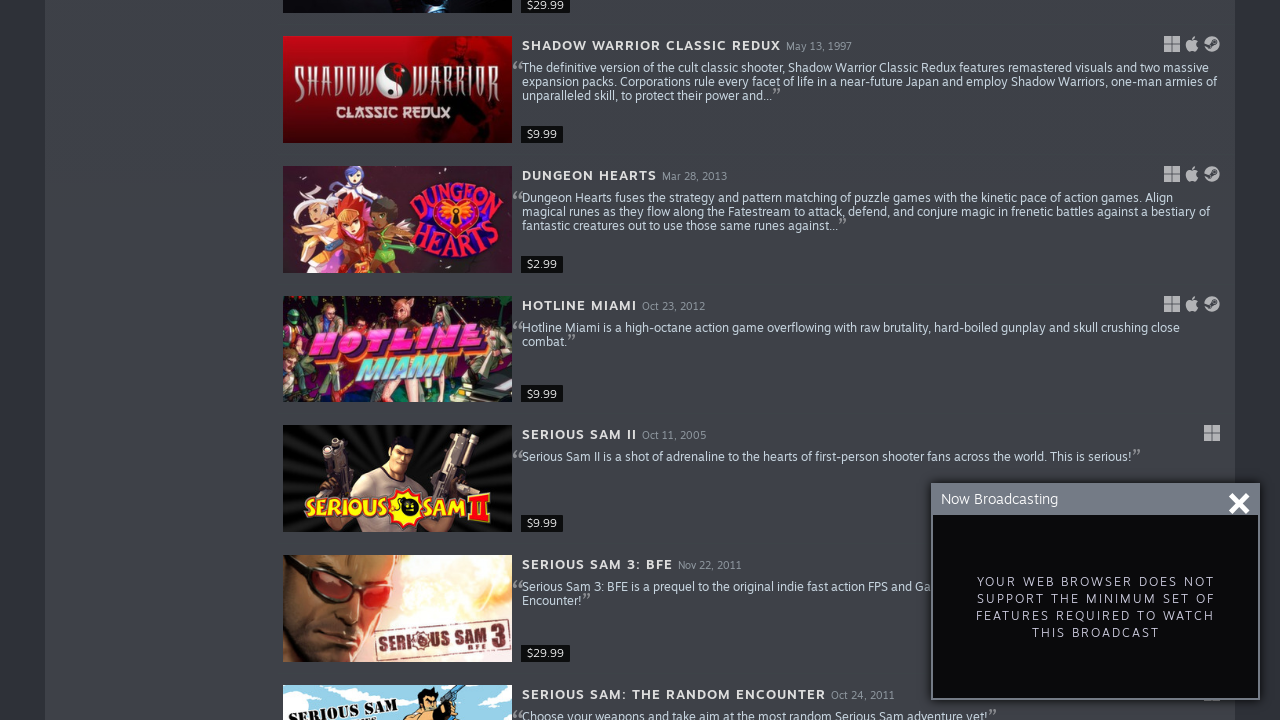

Pressed End key to scroll to bottom of page
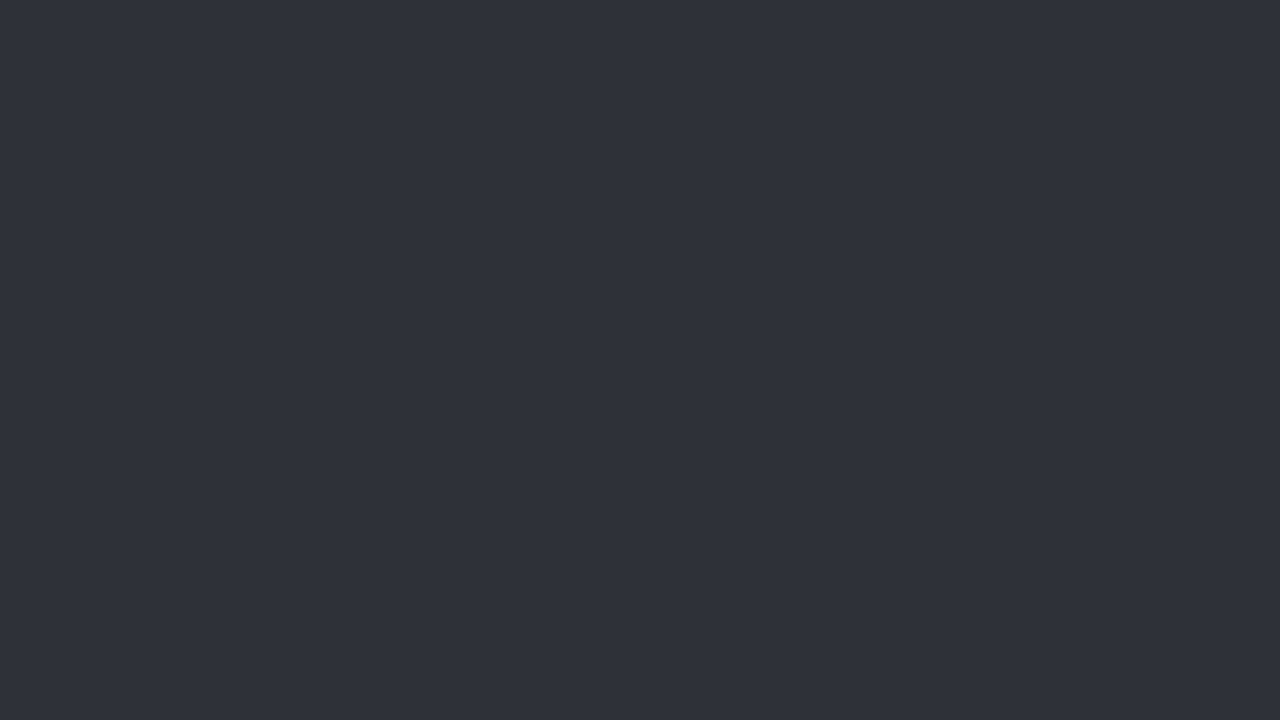

Waited 3 seconds for new game recommendations to load
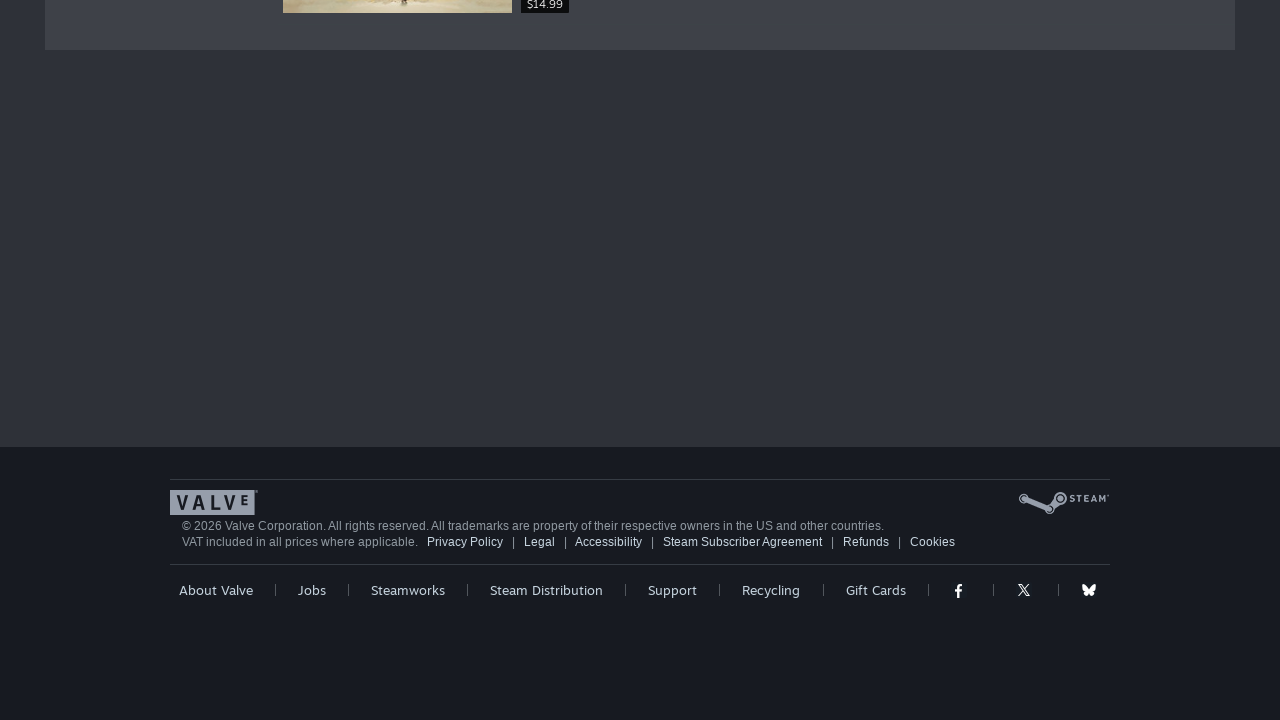

Evaluated new scroll height after scrolling
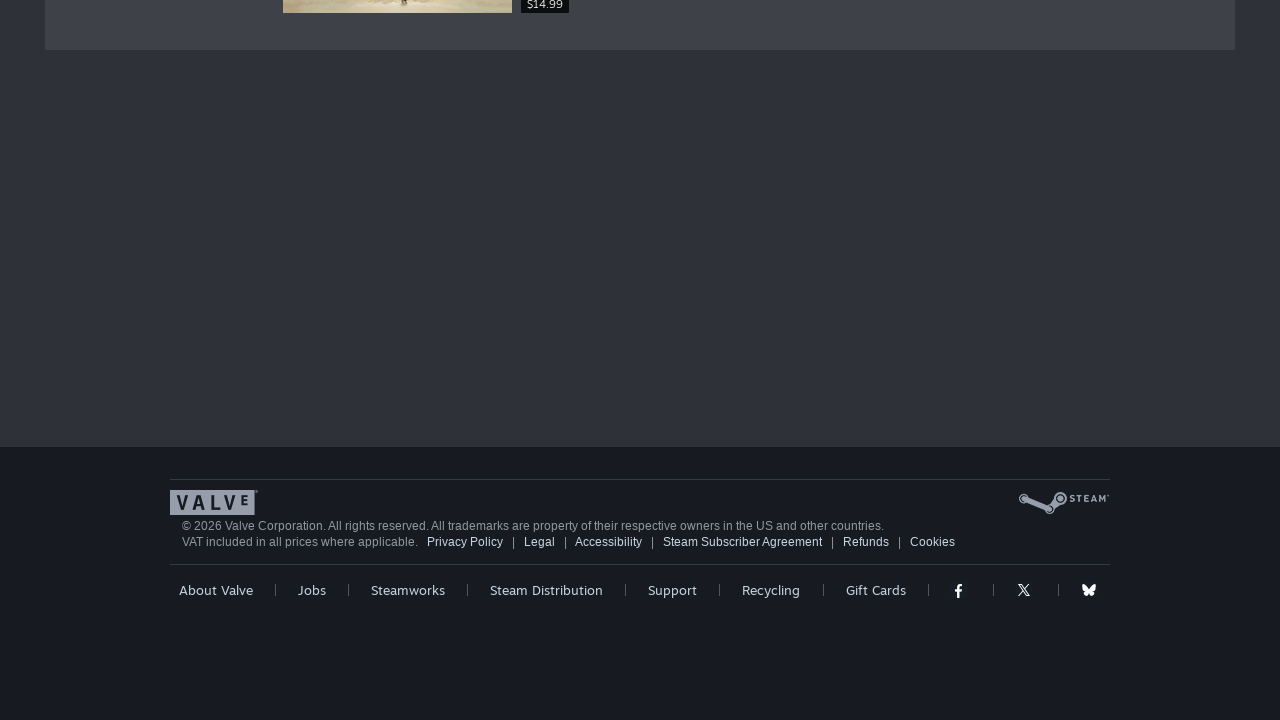

No new content loaded - scroll height unchanged, stopping infinite scroll
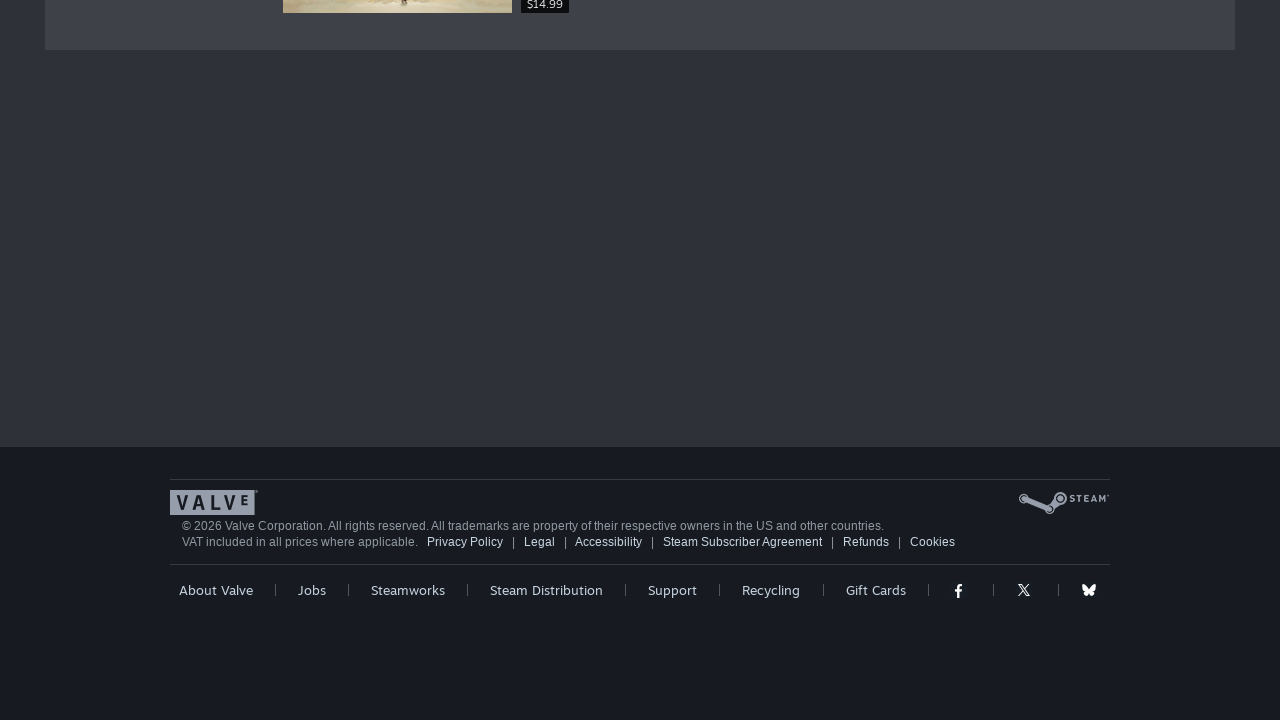

Verified recommendations section #RecommendationsRows is present on page
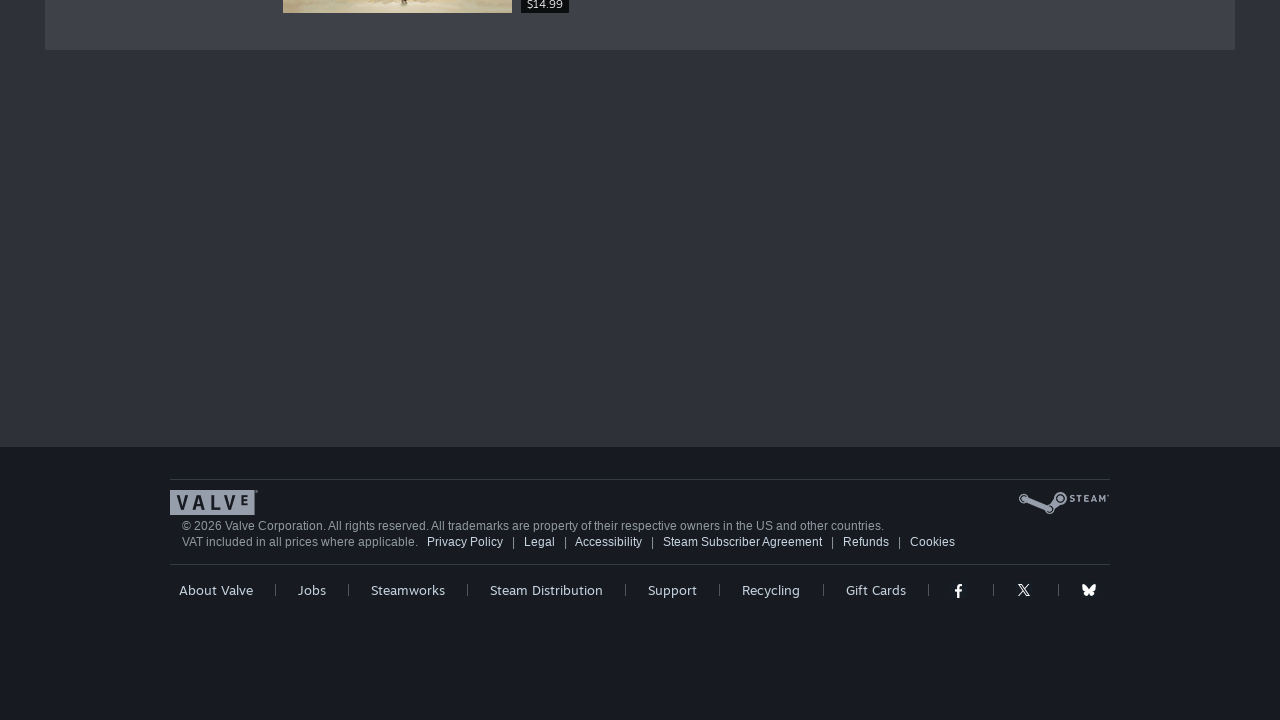

Verified game recommendation cards have loaded on the page
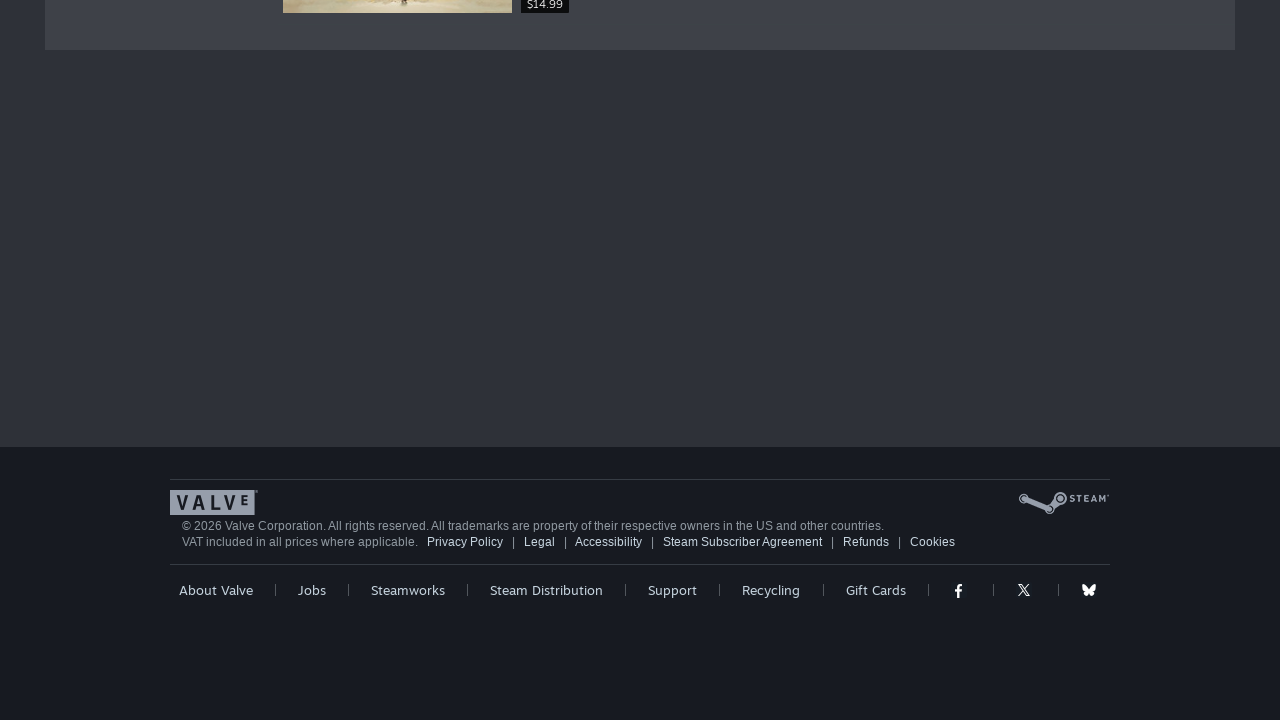

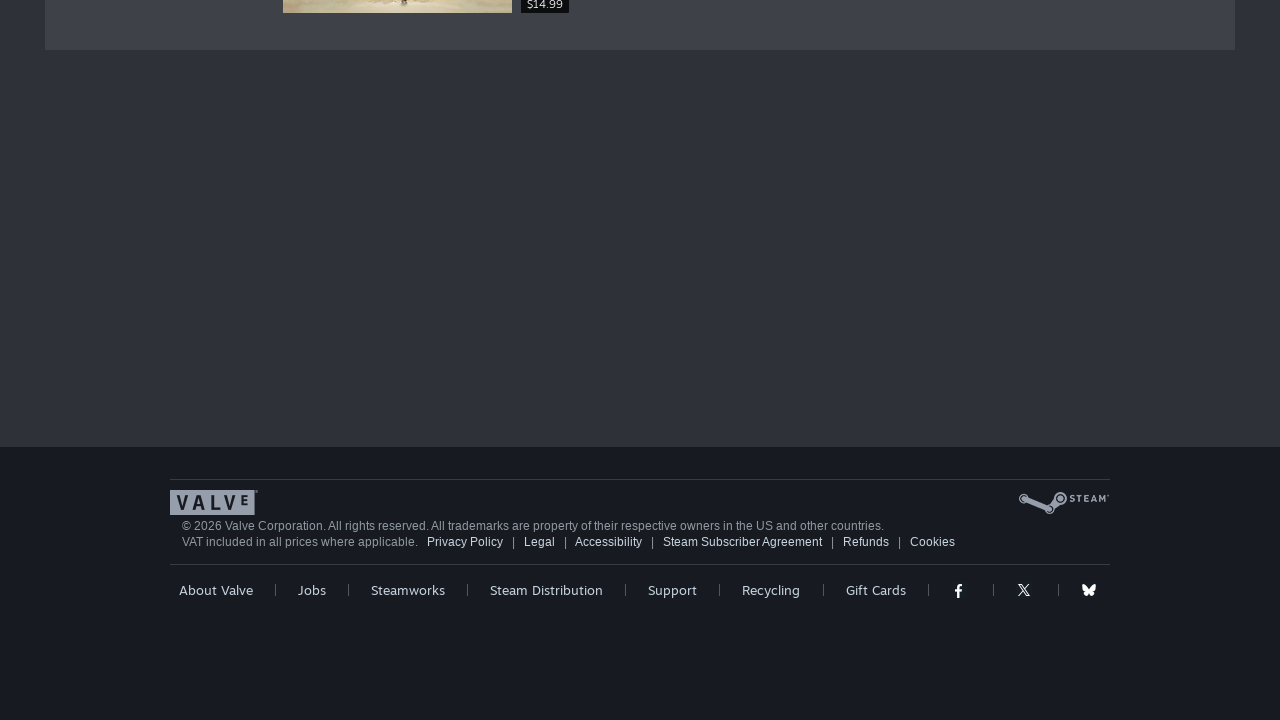